Tests infinite scroll functionality by scrolling down and up multiple times using JavaScript execution

Starting URL: https://practice.cydeo.com/infinite_scroll

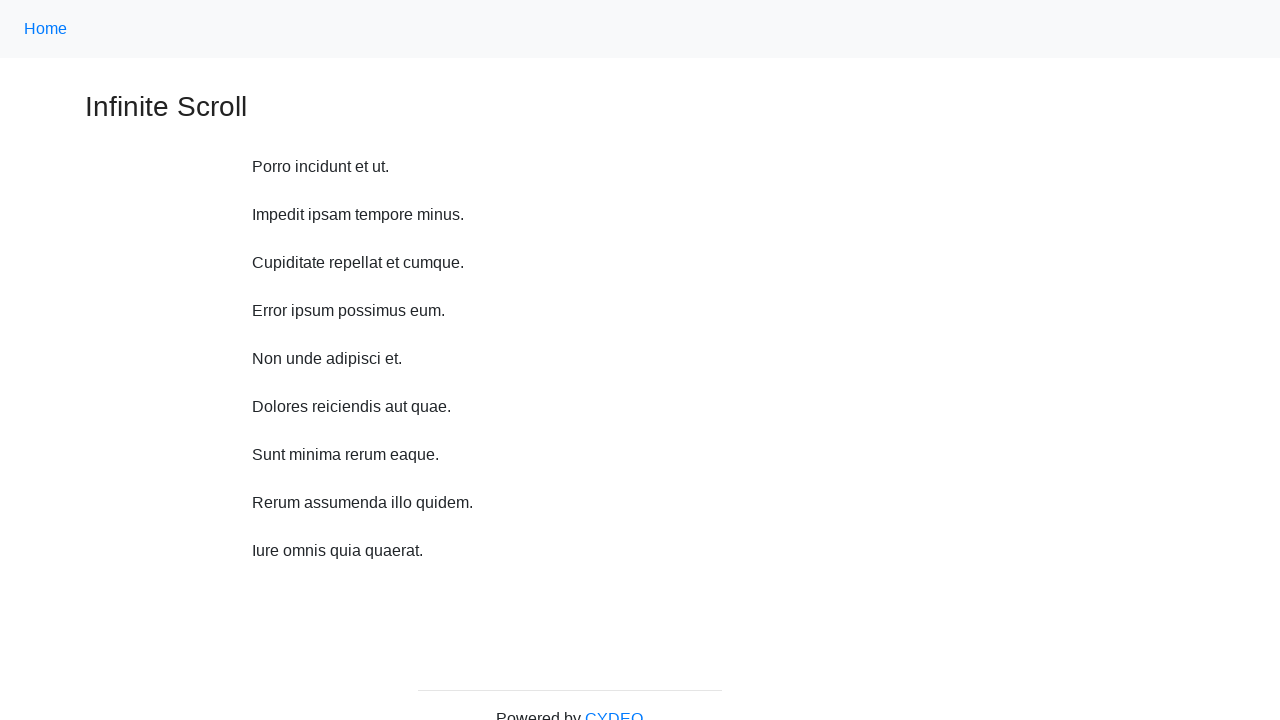

Scrolled down 750 pixels using JavaScript
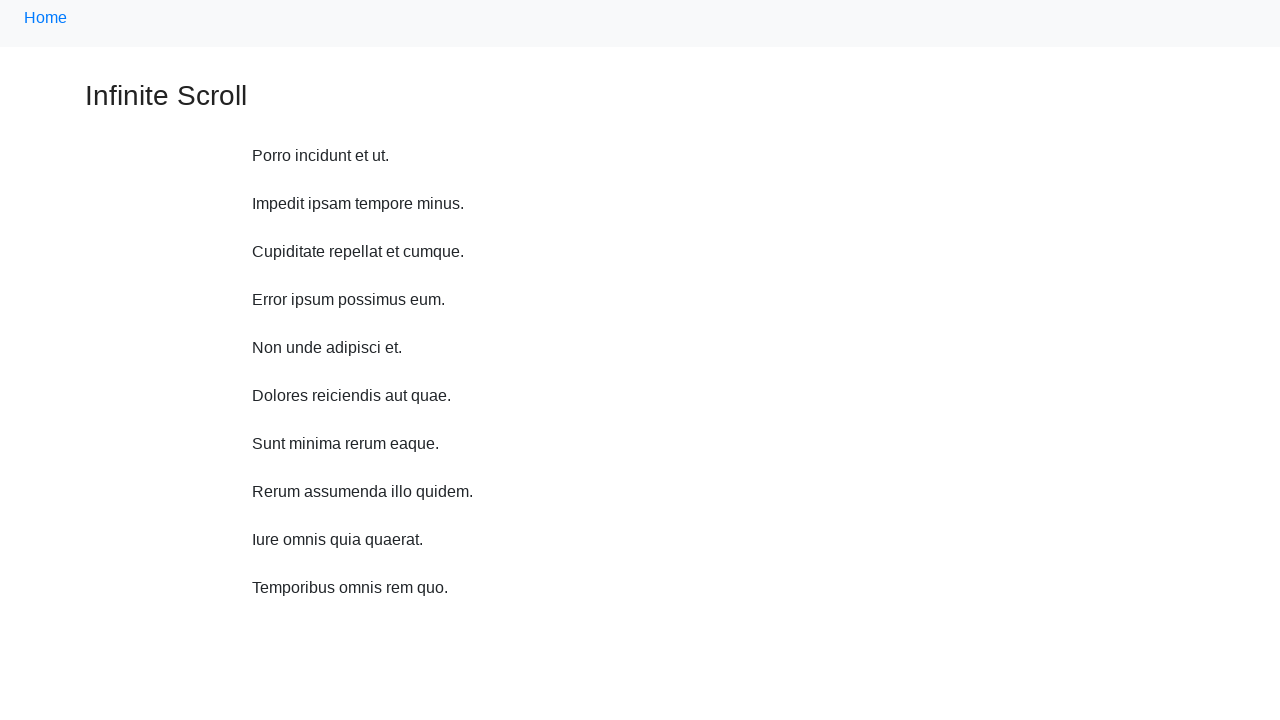

Waited 100ms between scroll actions
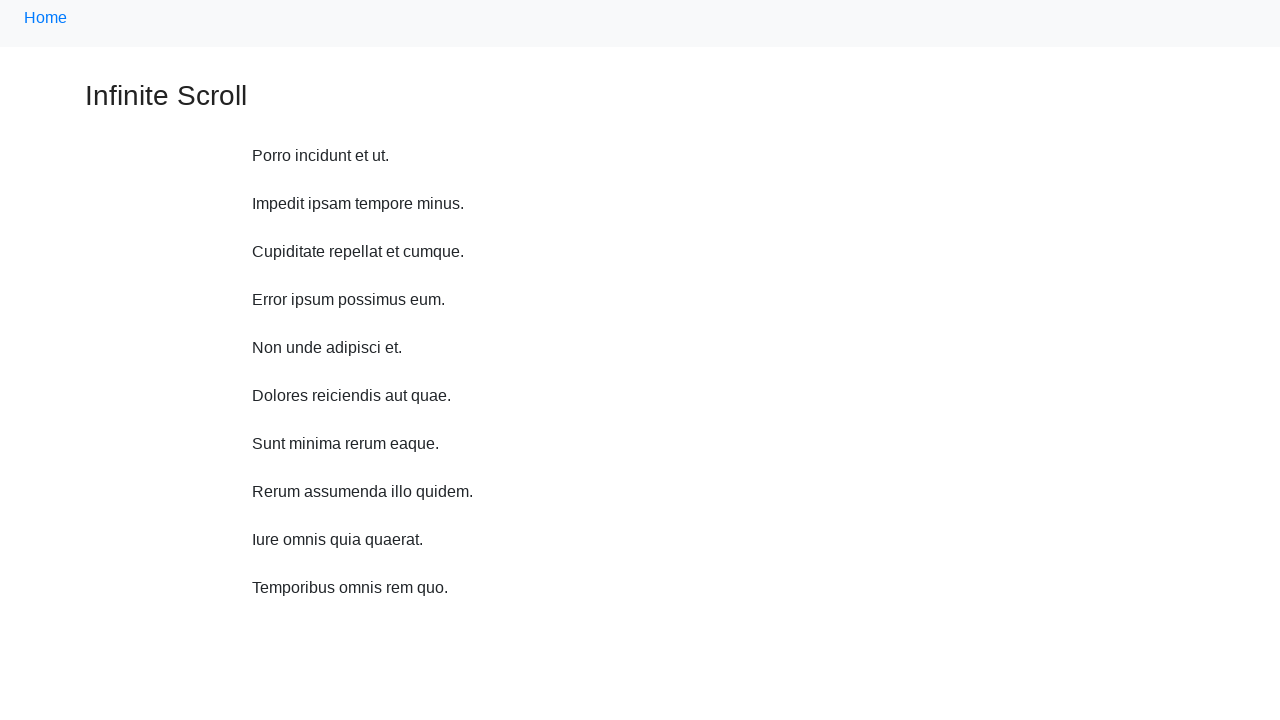

Scrolled down 750 pixels using JavaScript
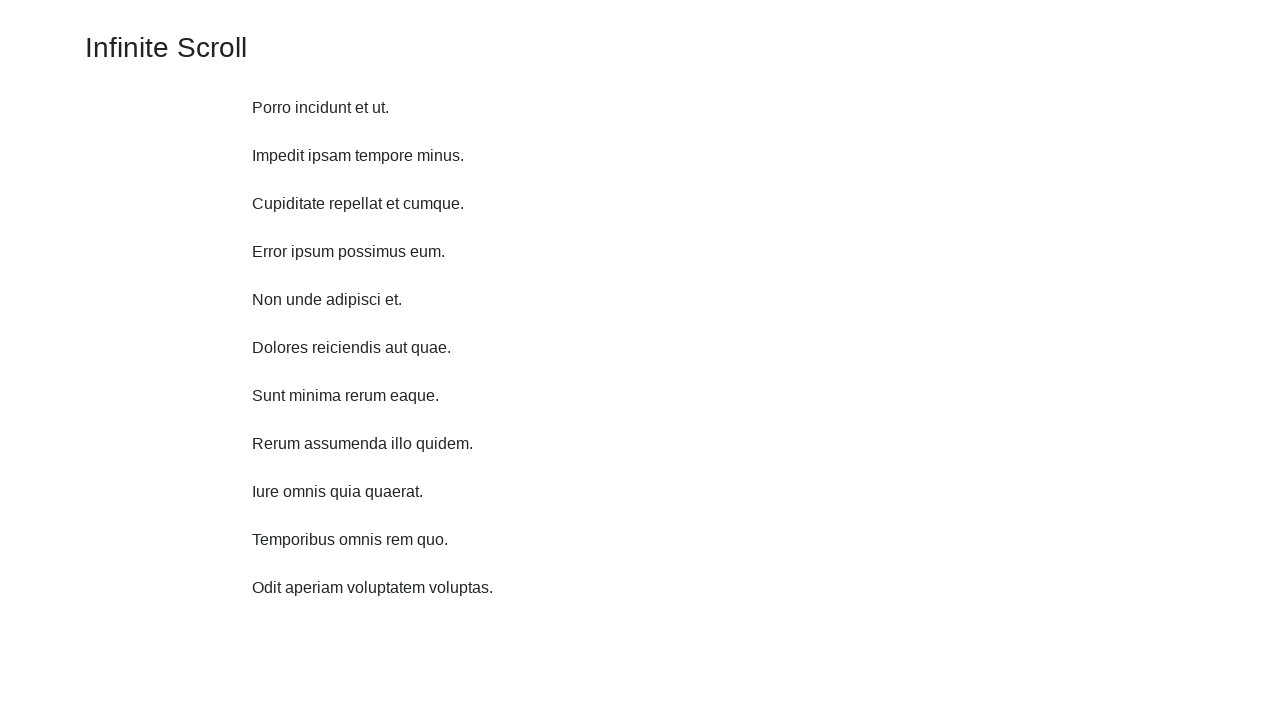

Waited 100ms between scroll actions
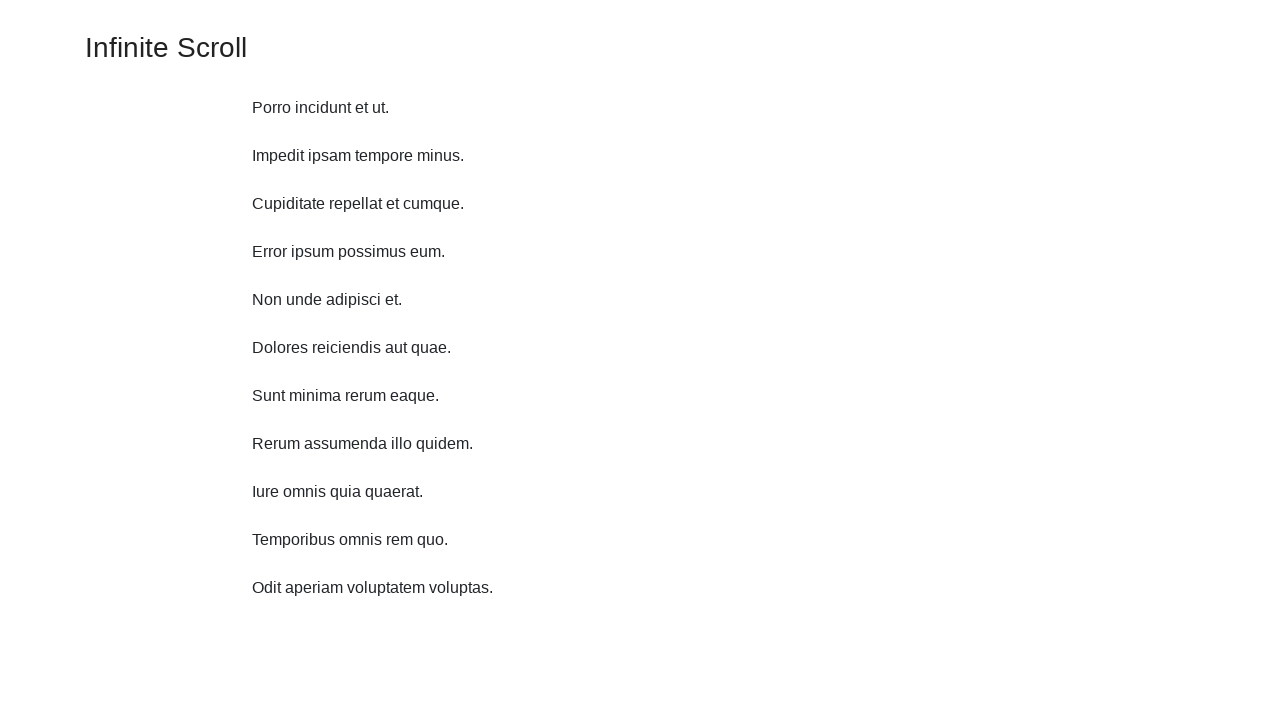

Scrolled down 750 pixels using JavaScript
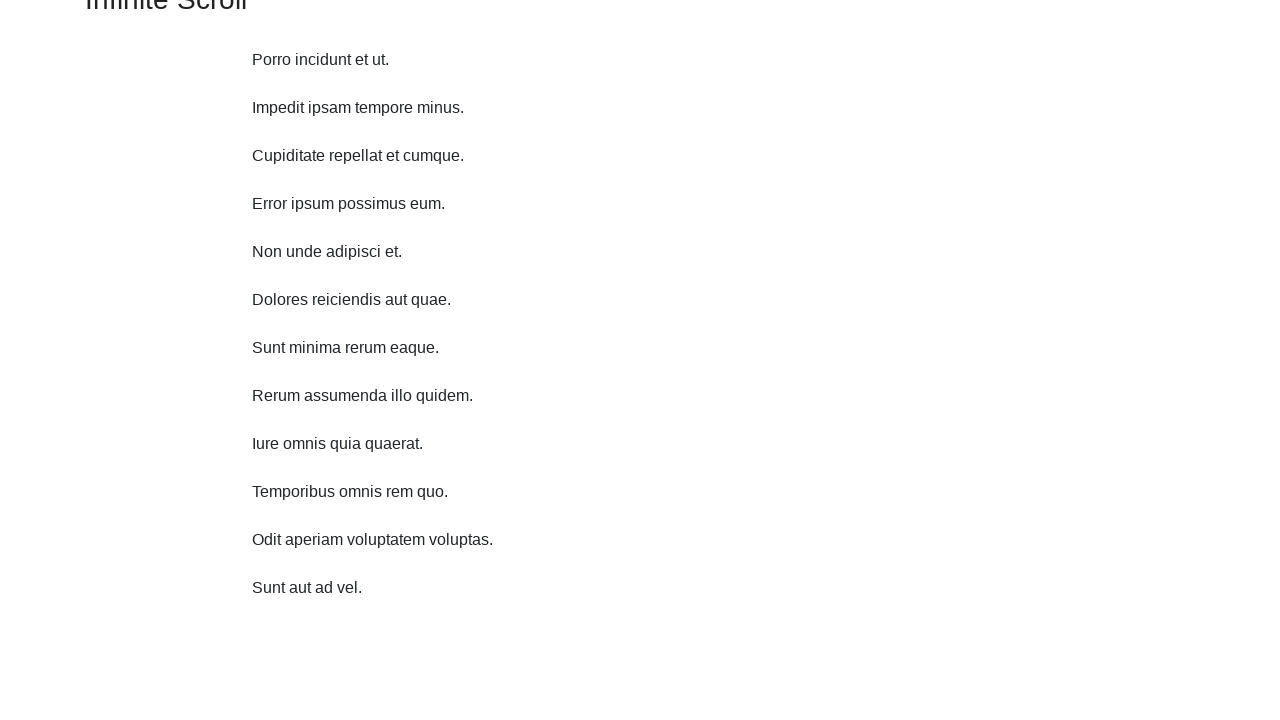

Waited 100ms between scroll actions
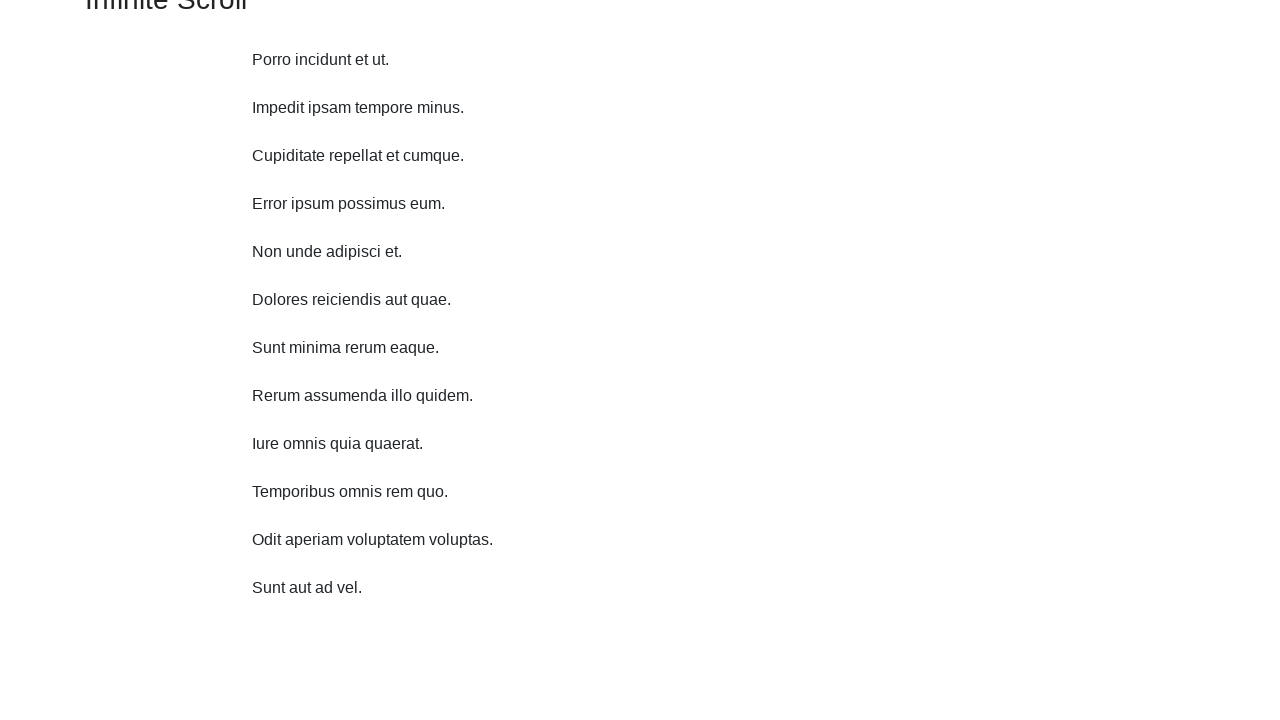

Scrolled down 750 pixels using JavaScript
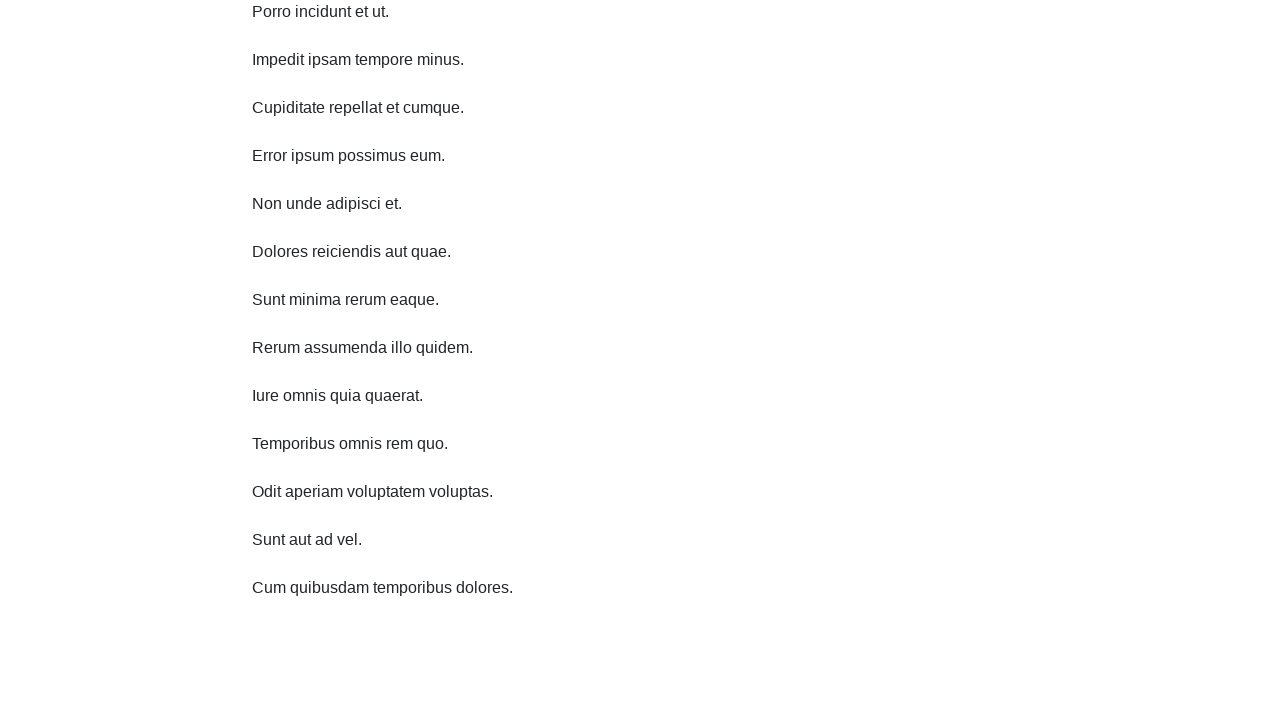

Waited 100ms between scroll actions
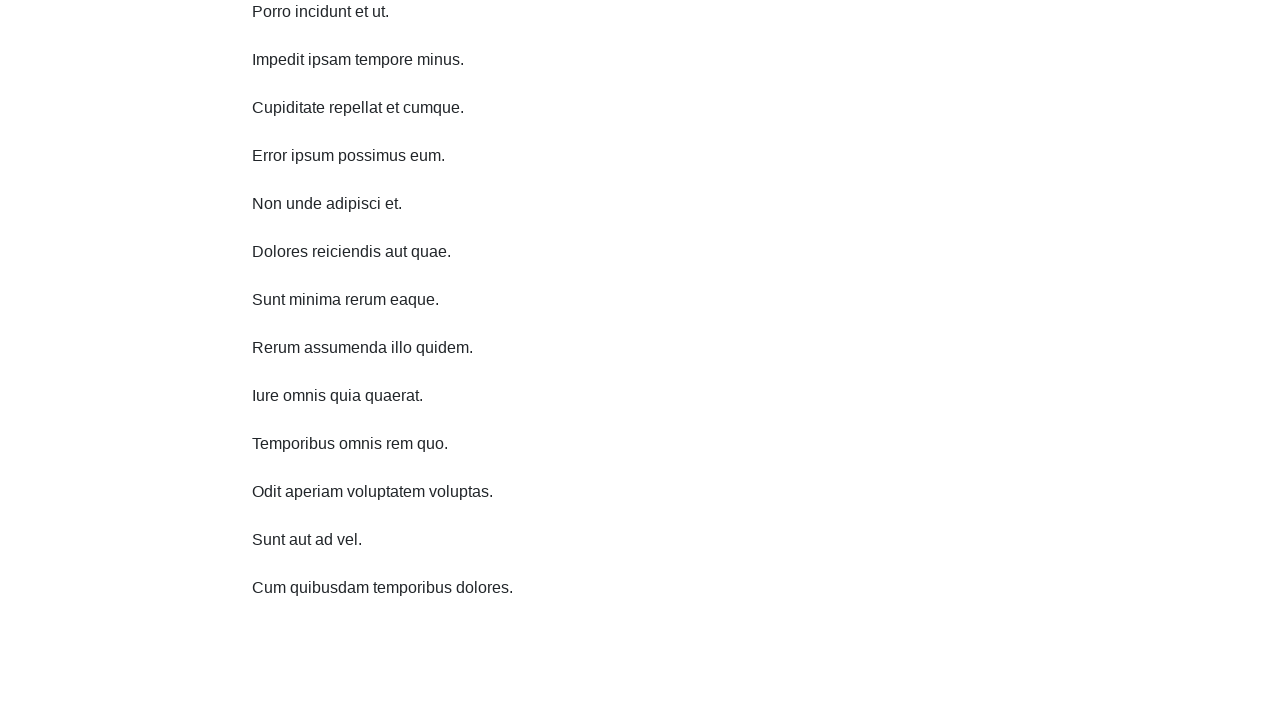

Scrolled down 750 pixels using JavaScript
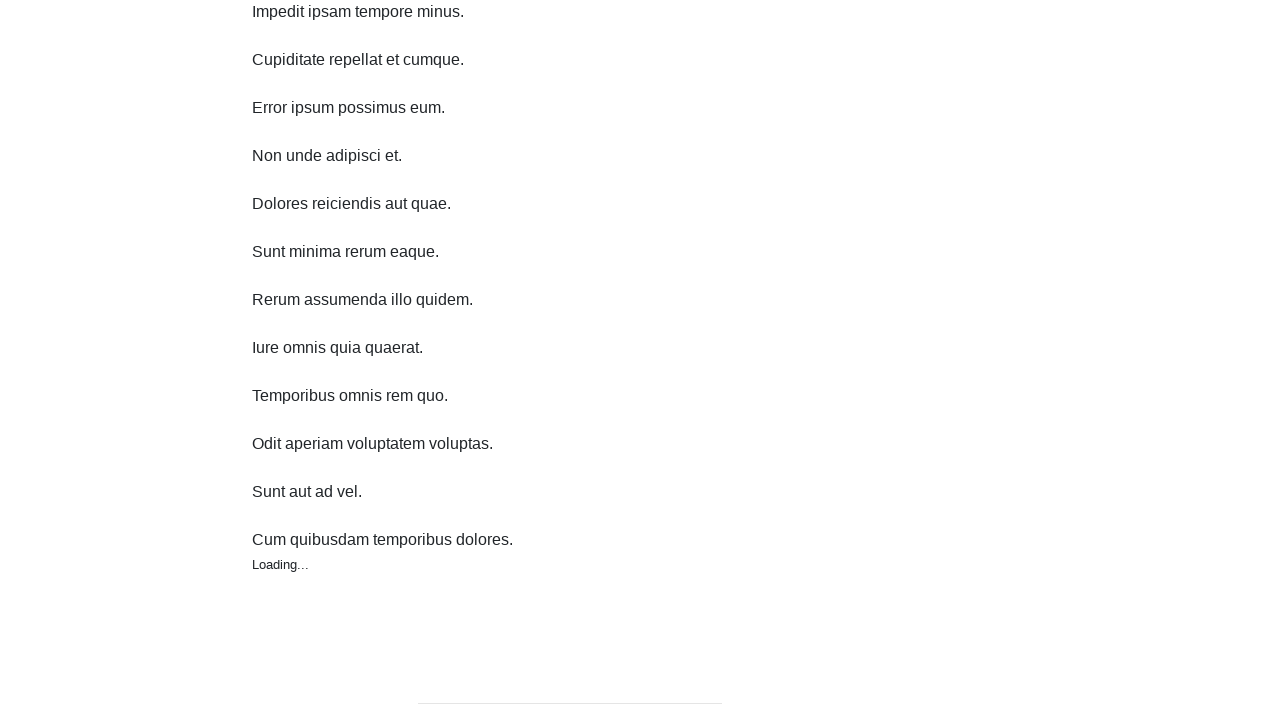

Waited 100ms between scroll actions
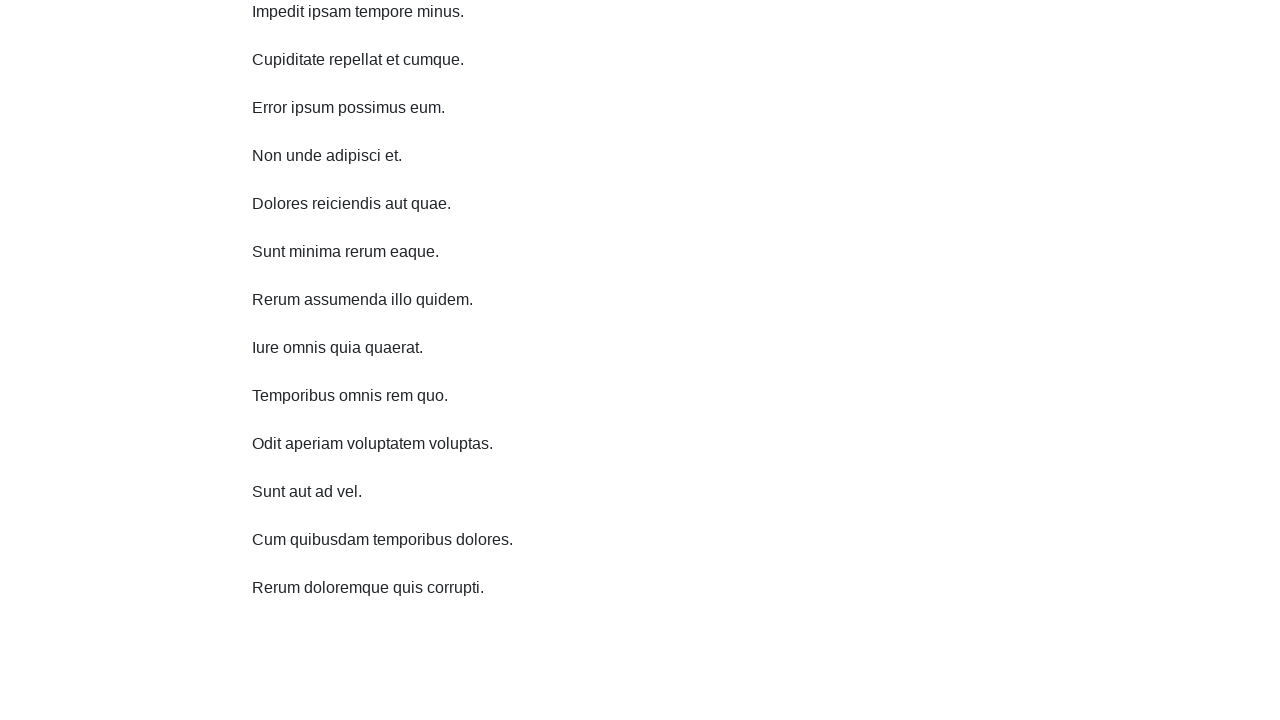

Scrolled down 750 pixels using JavaScript
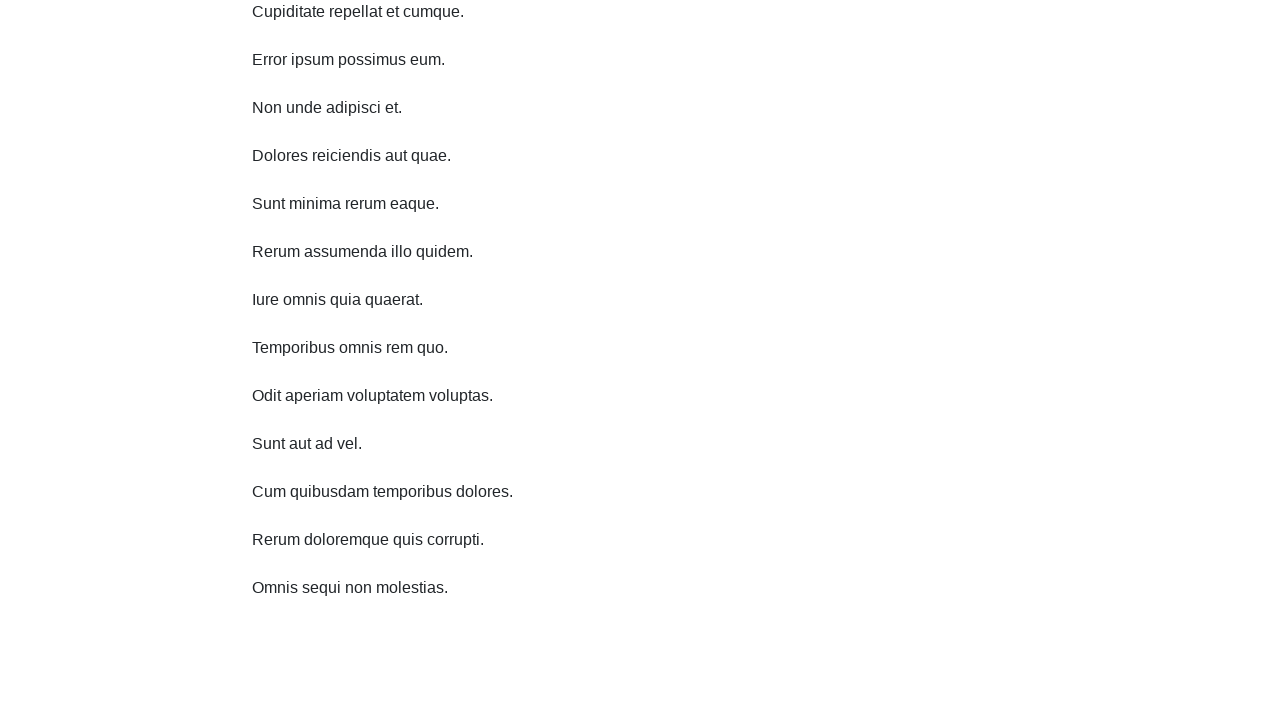

Waited 100ms between scroll actions
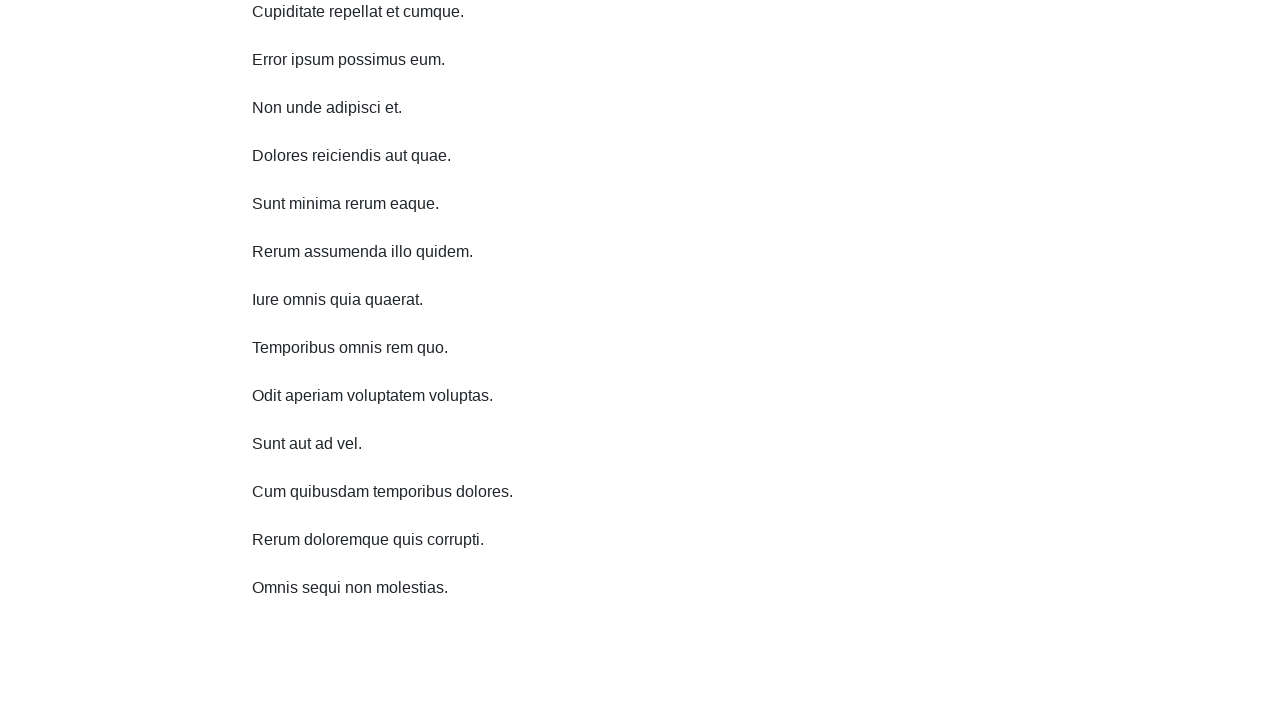

Scrolled down 750 pixels using JavaScript
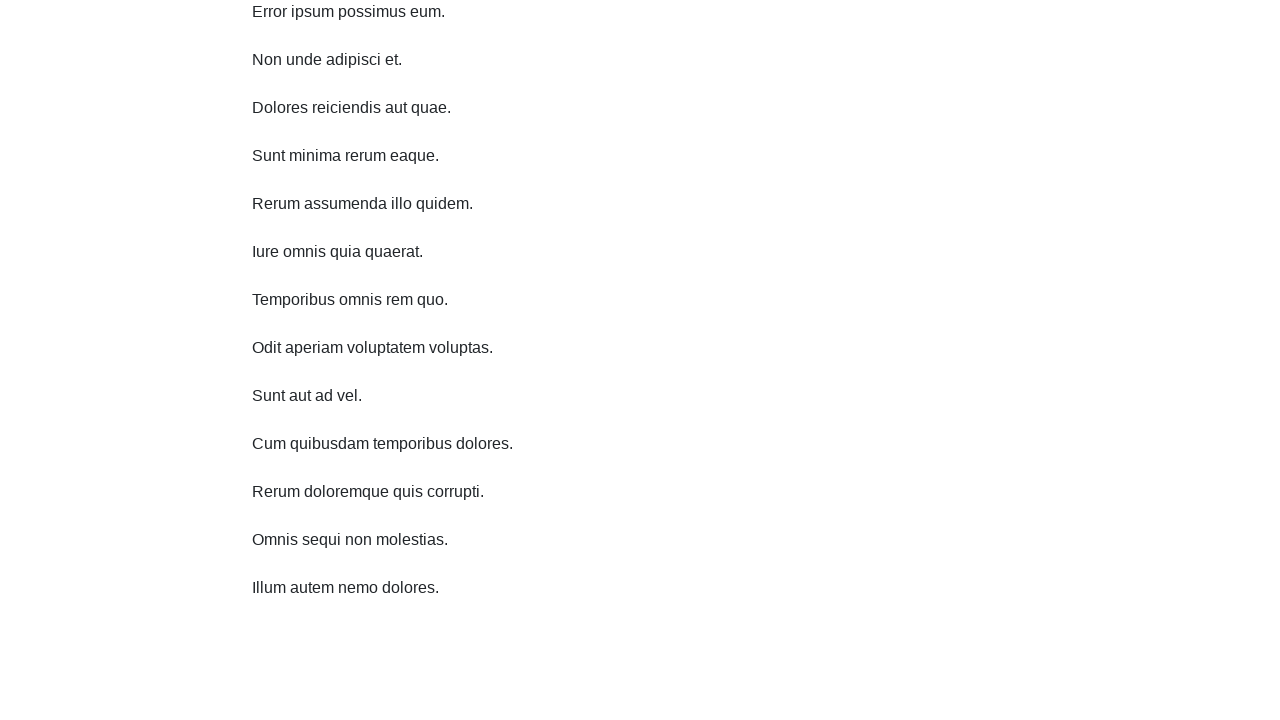

Waited 100ms between scroll actions
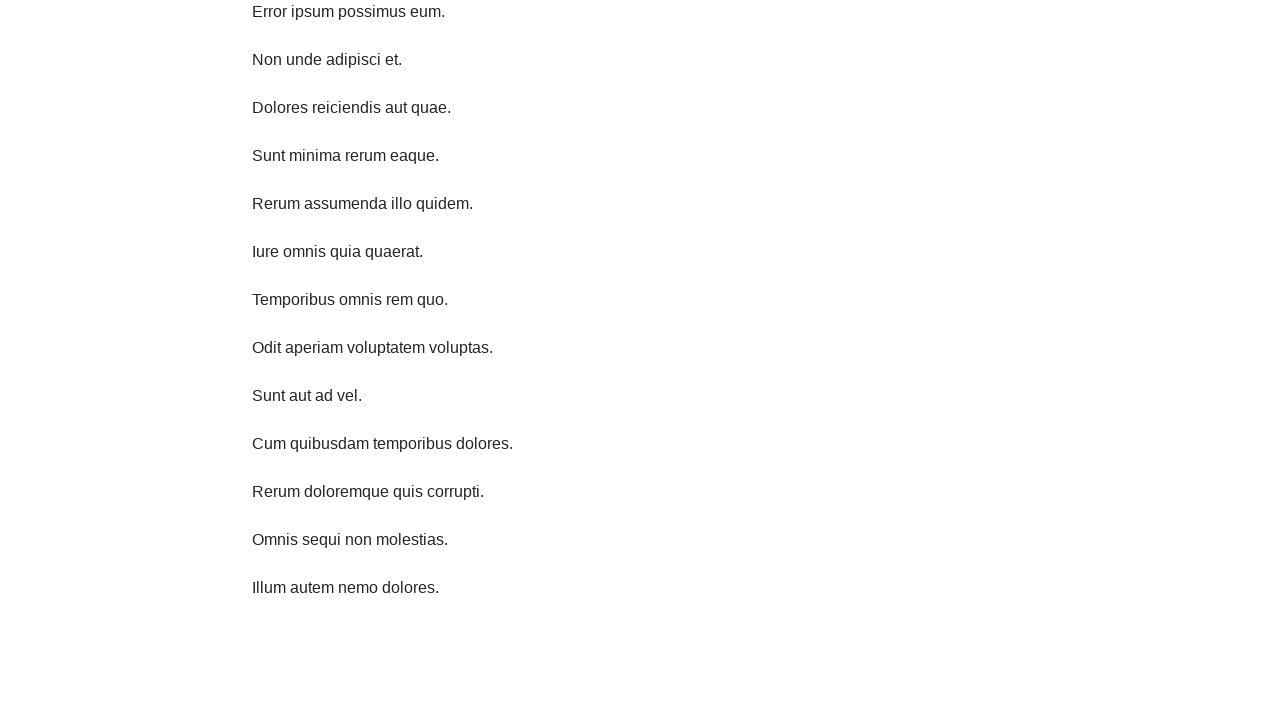

Scrolled down 750 pixels using JavaScript
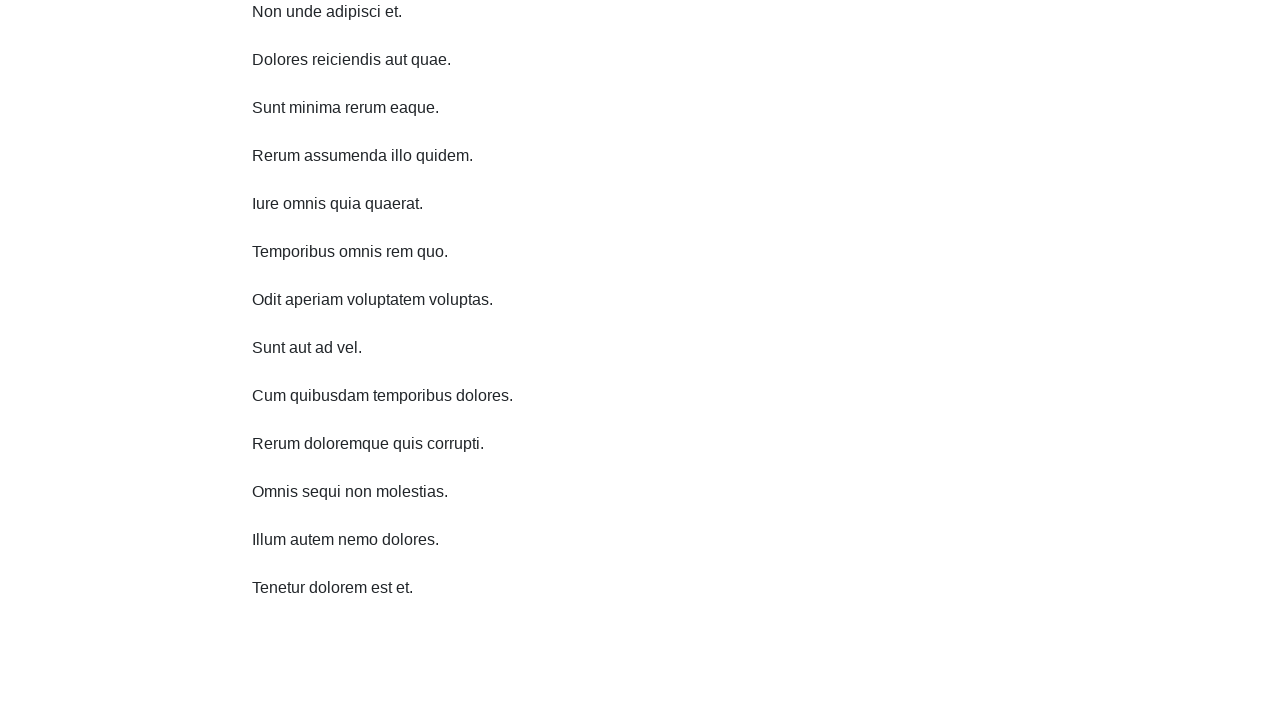

Waited 100ms between scroll actions
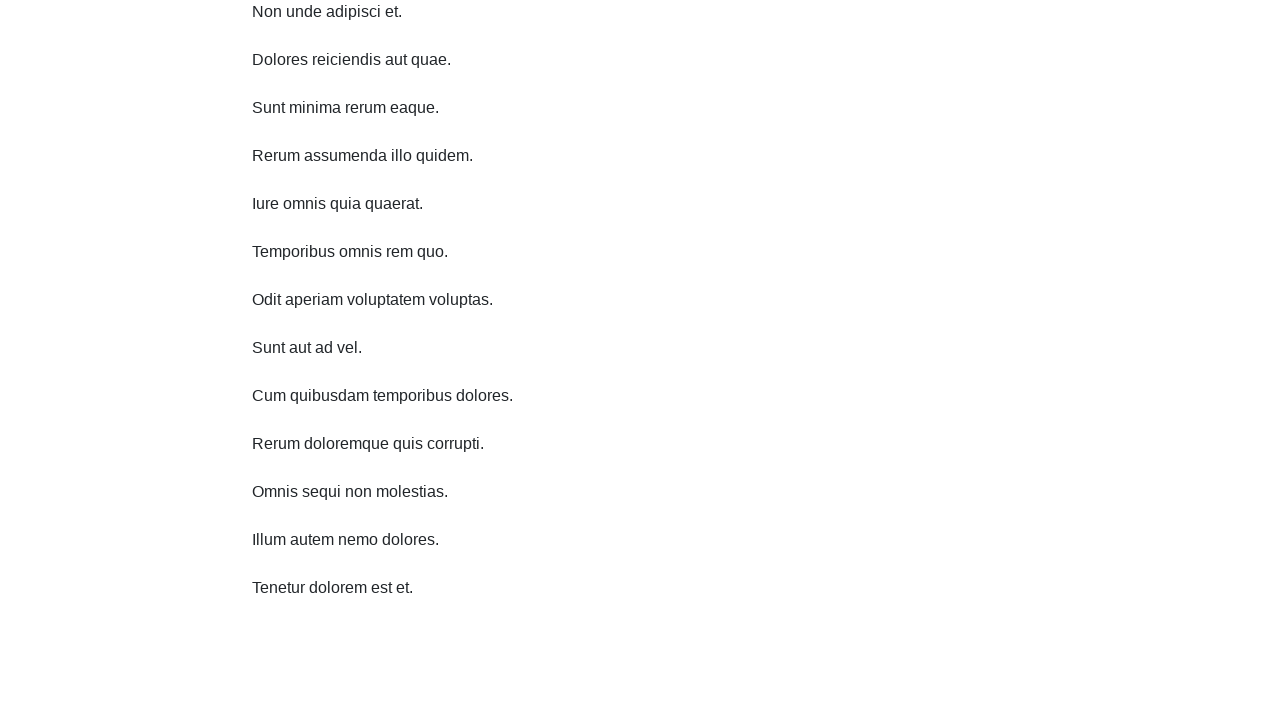

Scrolled down 750 pixels using JavaScript
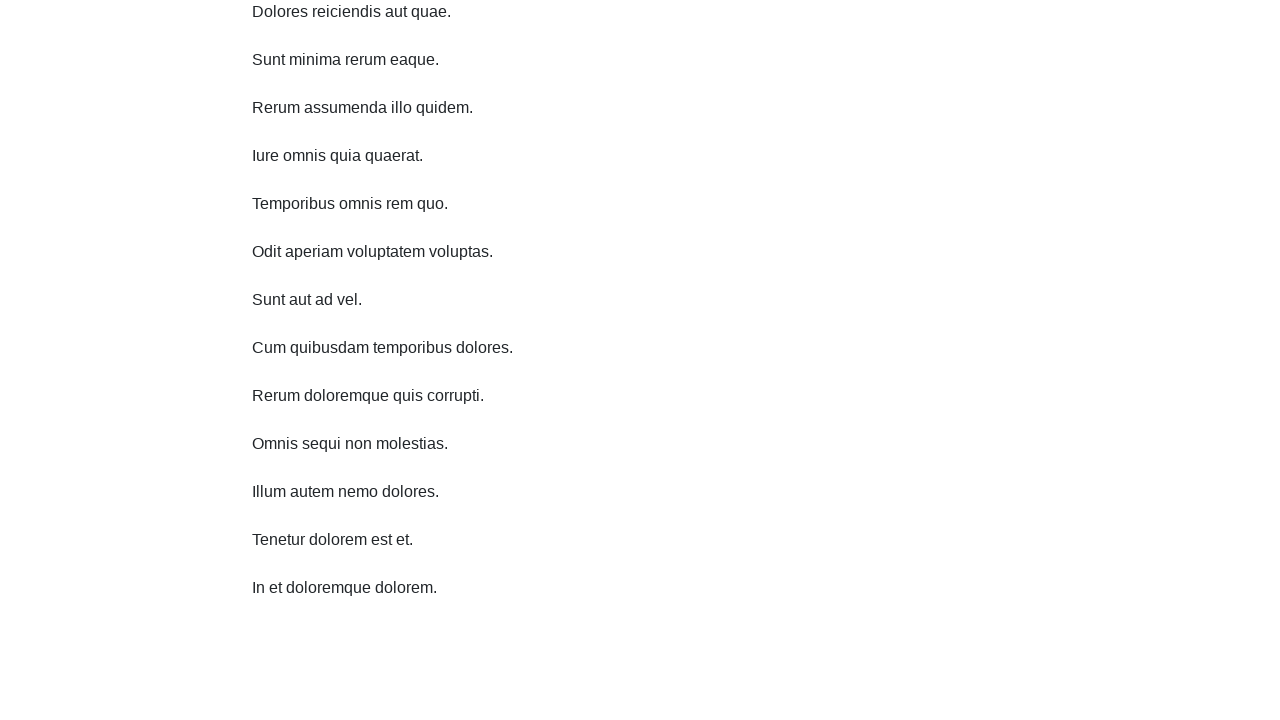

Waited 100ms between scroll actions
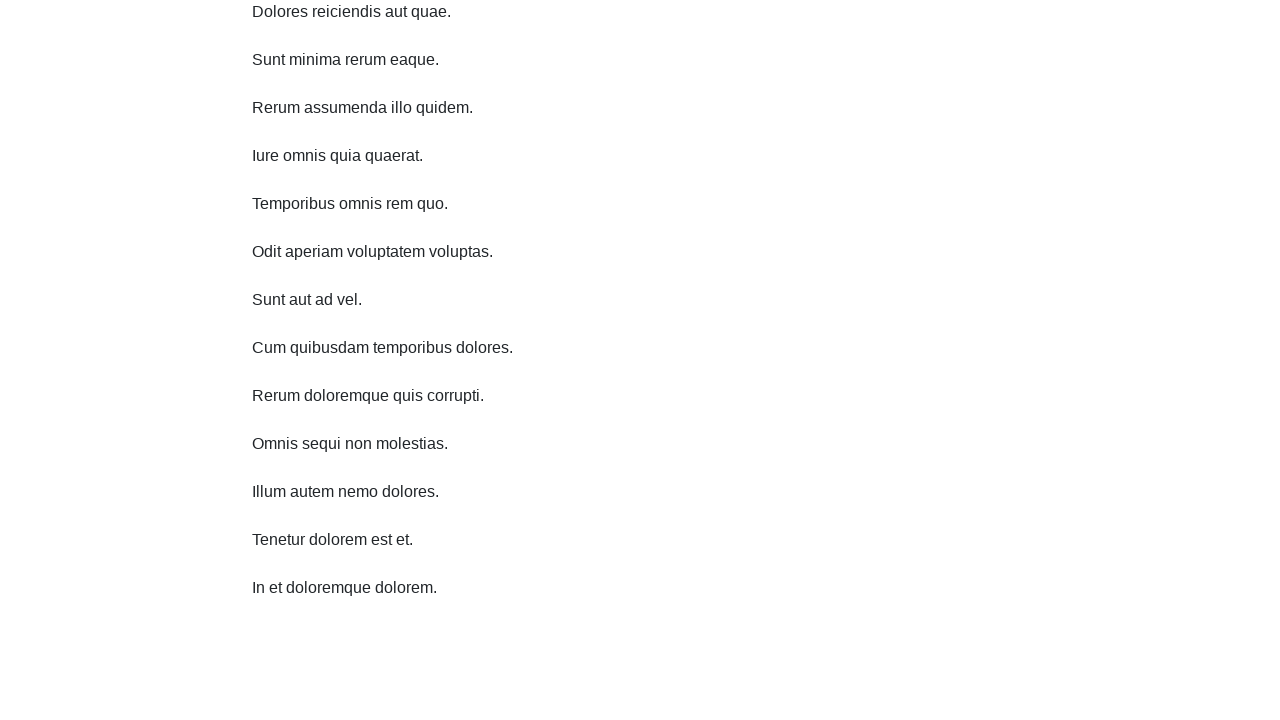

Scrolled down 750 pixels using JavaScript
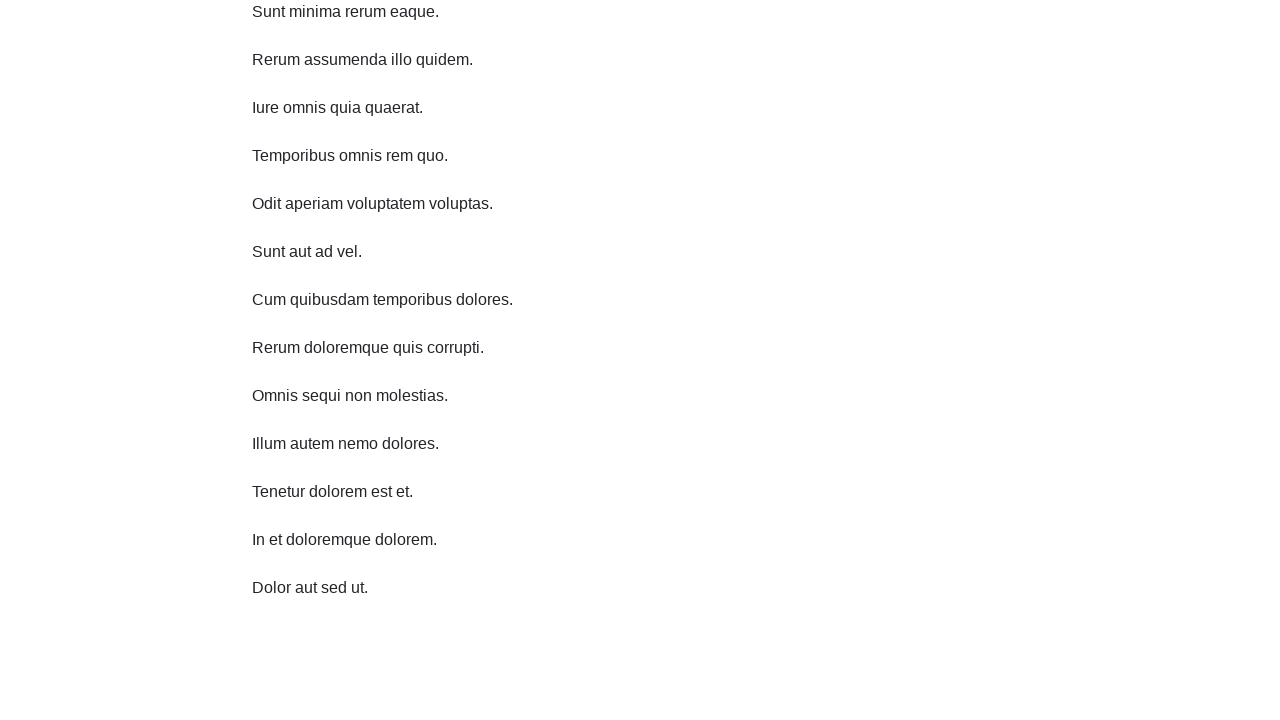

Waited 100ms between scroll actions
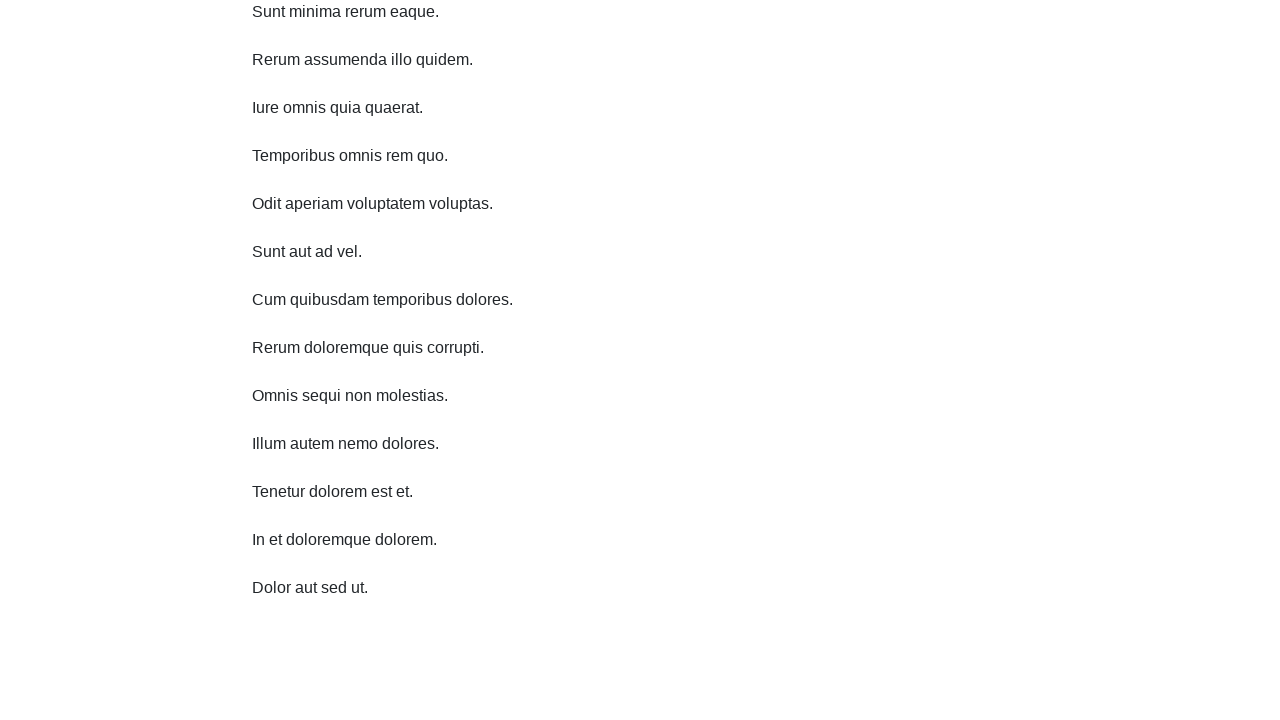

Scrolled up 750 pixels using JavaScript
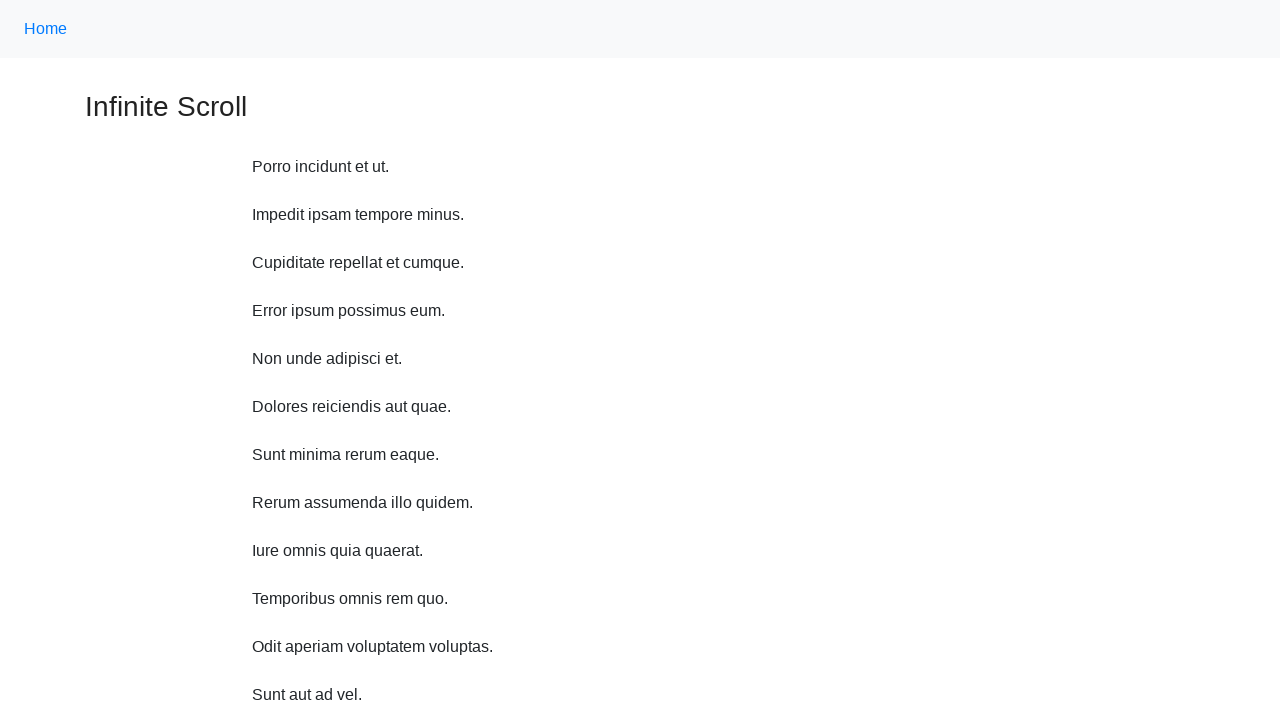

Waited 100ms between scroll actions
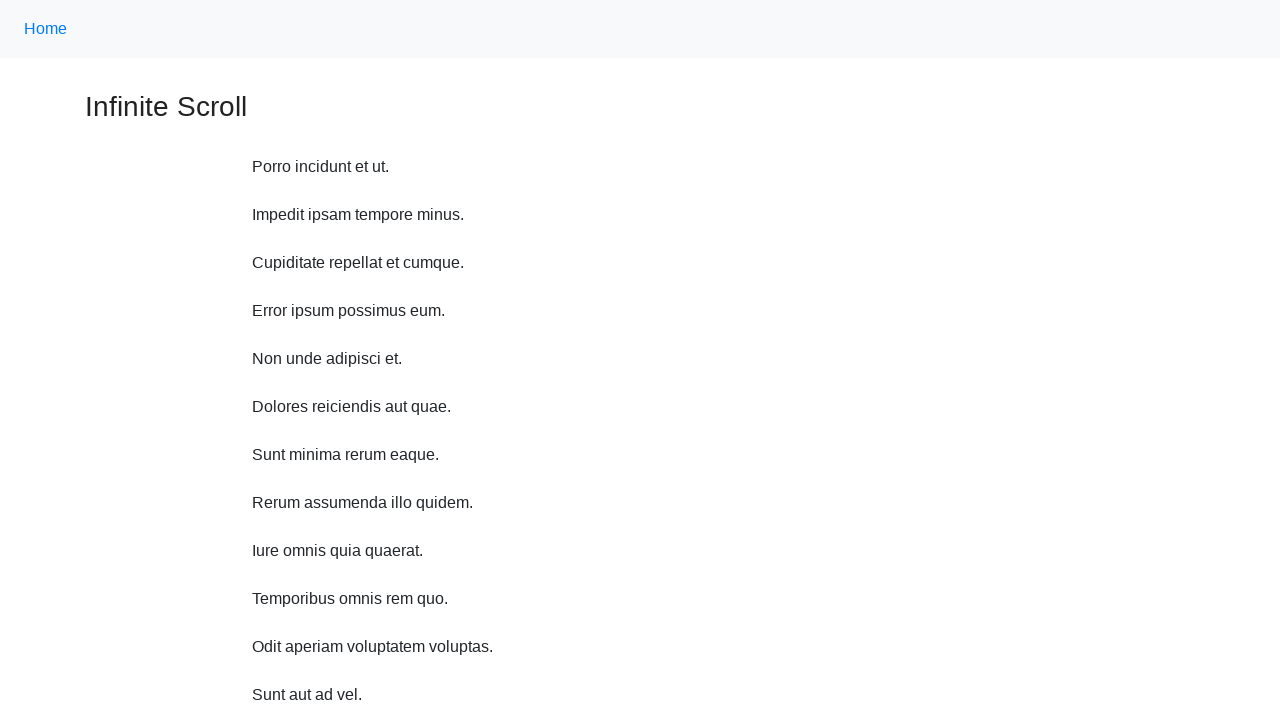

Scrolled up 750 pixels using JavaScript
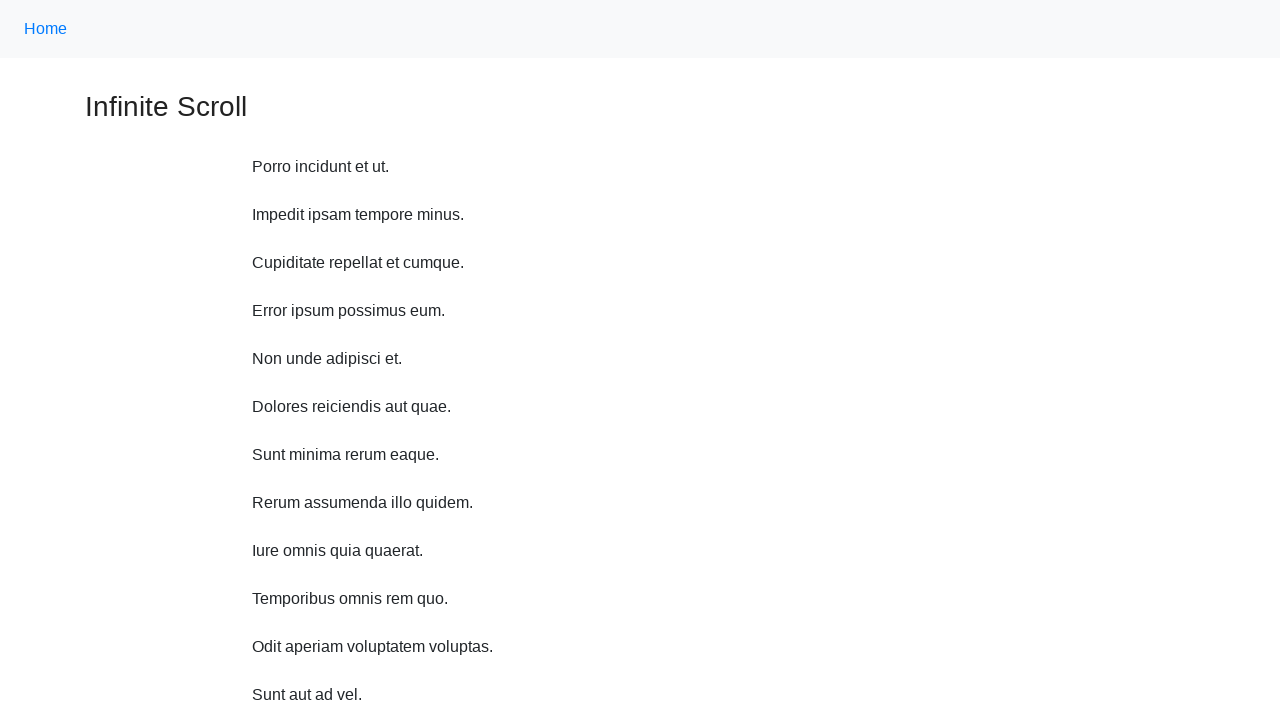

Waited 100ms between scroll actions
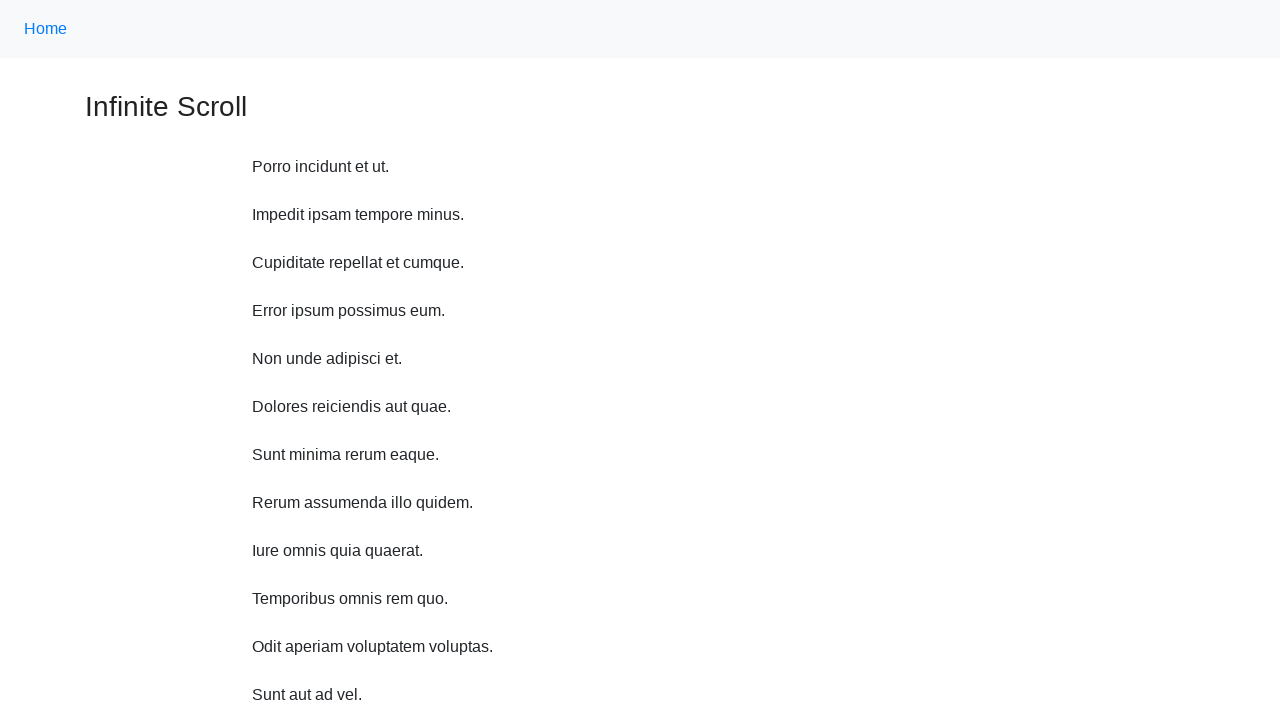

Scrolled up 750 pixels using JavaScript
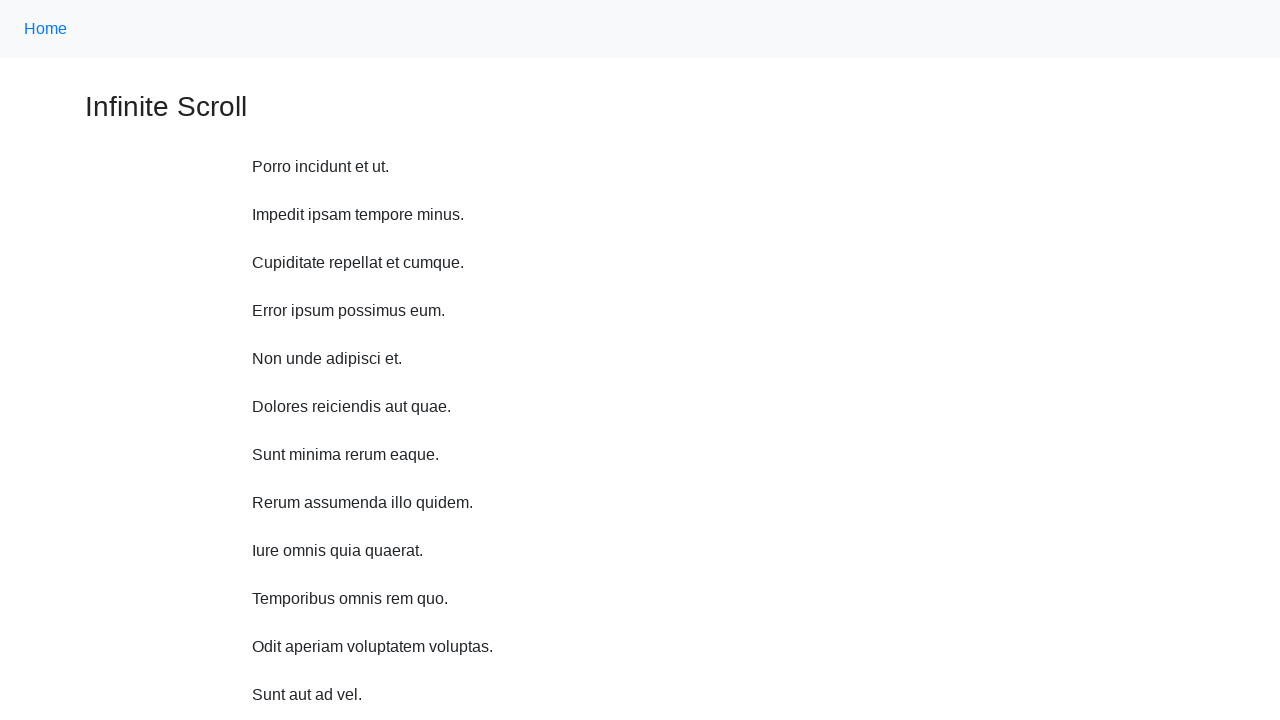

Waited 100ms between scroll actions
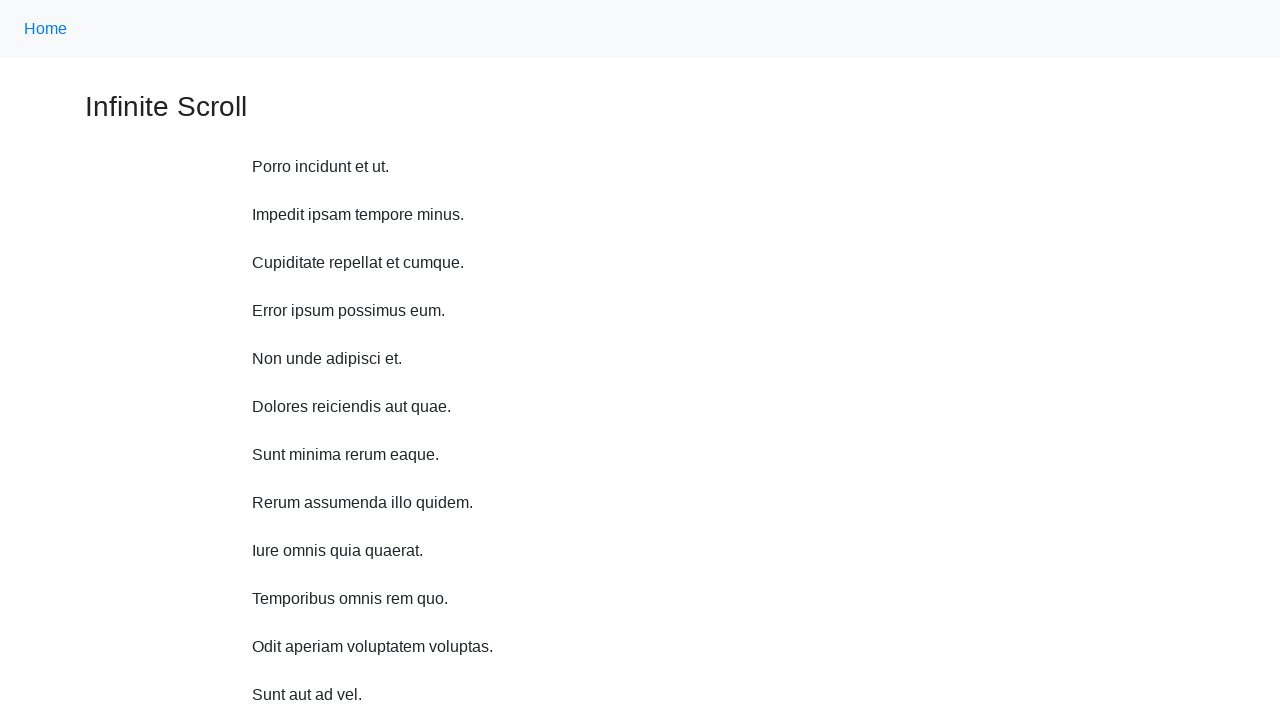

Scrolled up 750 pixels using JavaScript
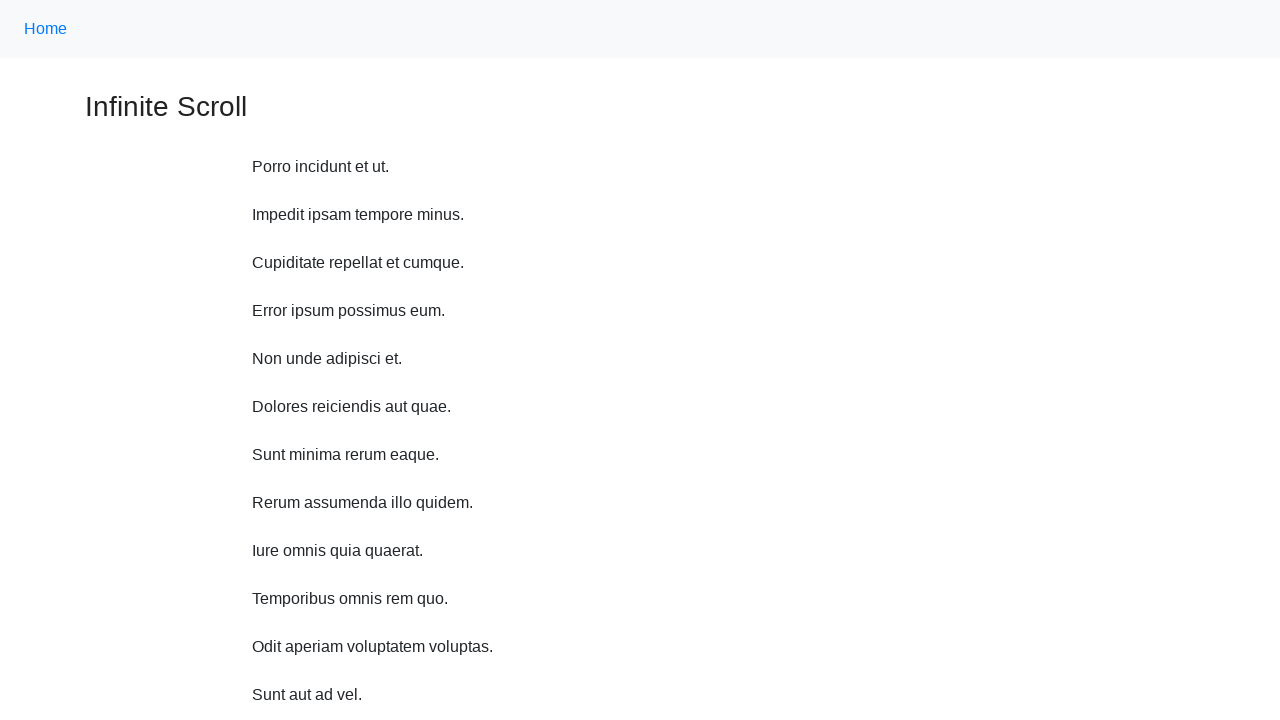

Waited 100ms between scroll actions
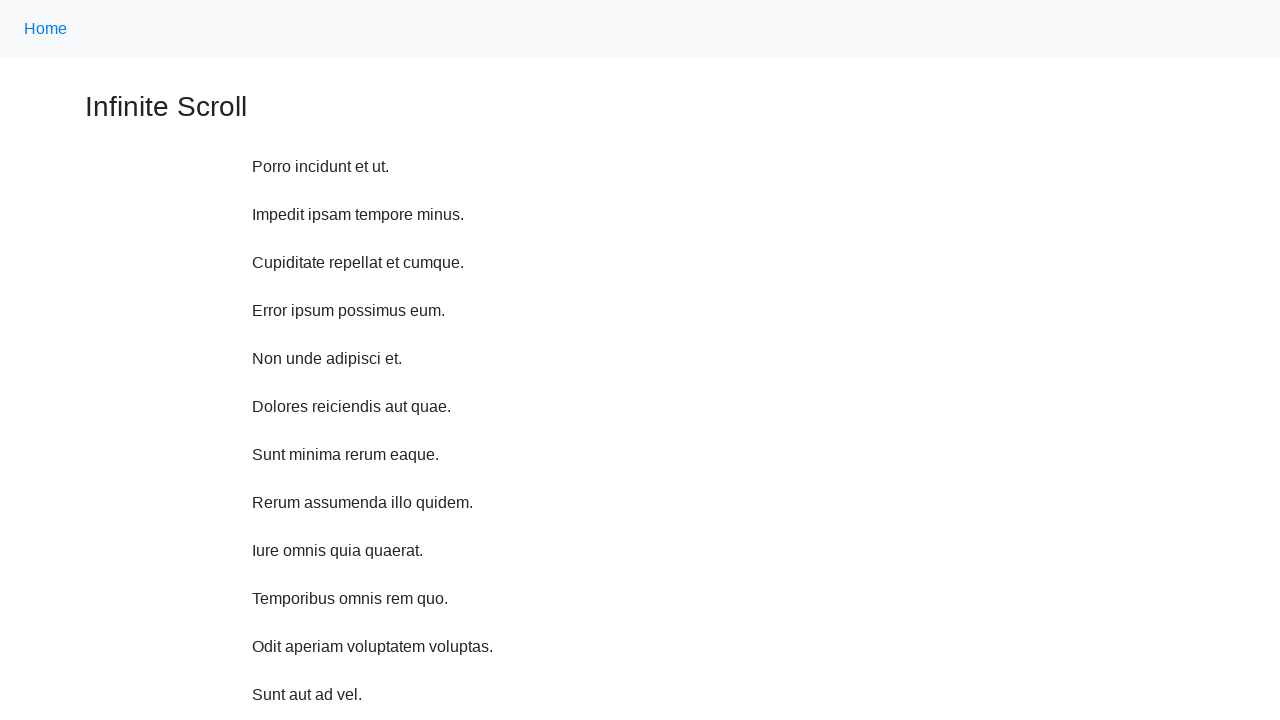

Scrolled up 750 pixels using JavaScript
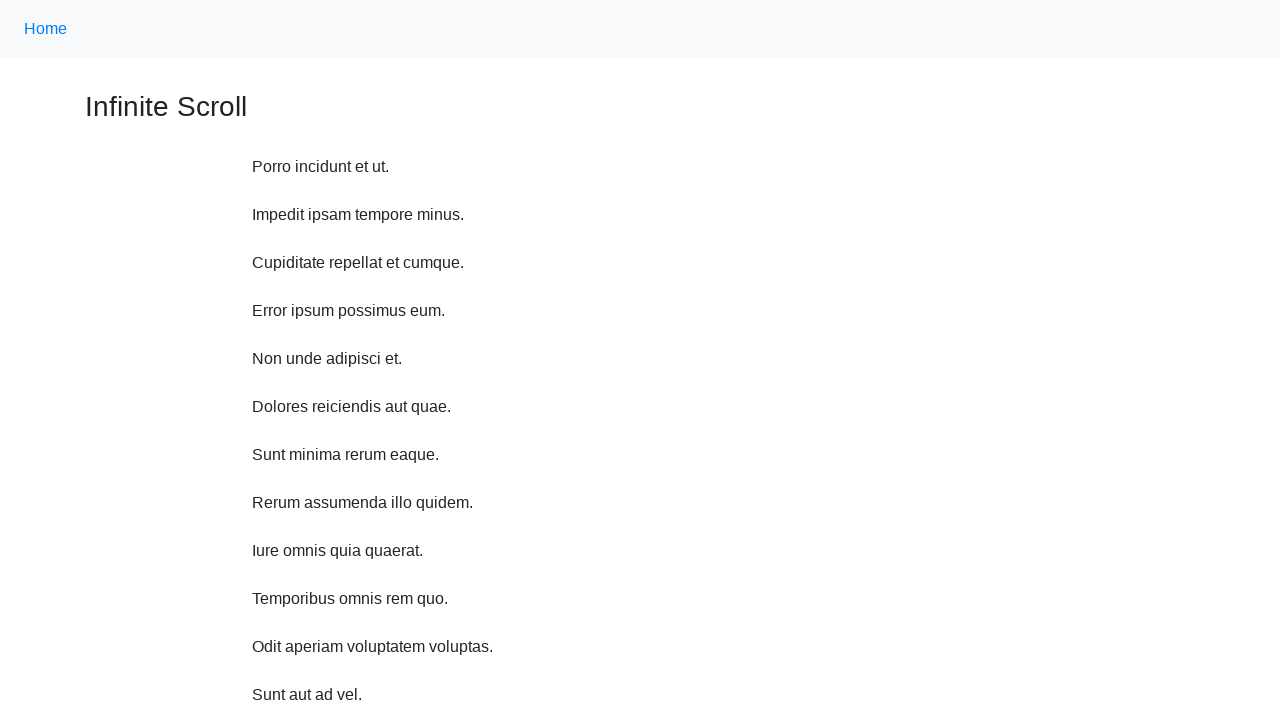

Waited 100ms between scroll actions
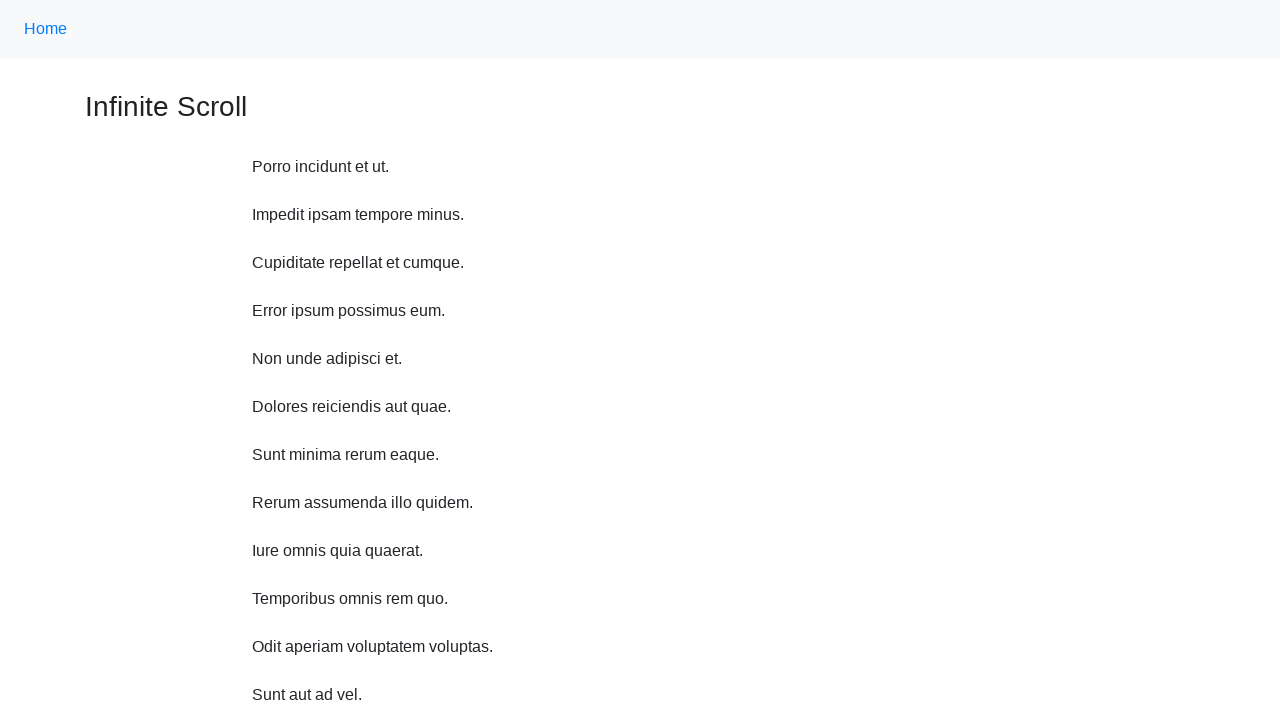

Scrolled up 750 pixels using JavaScript
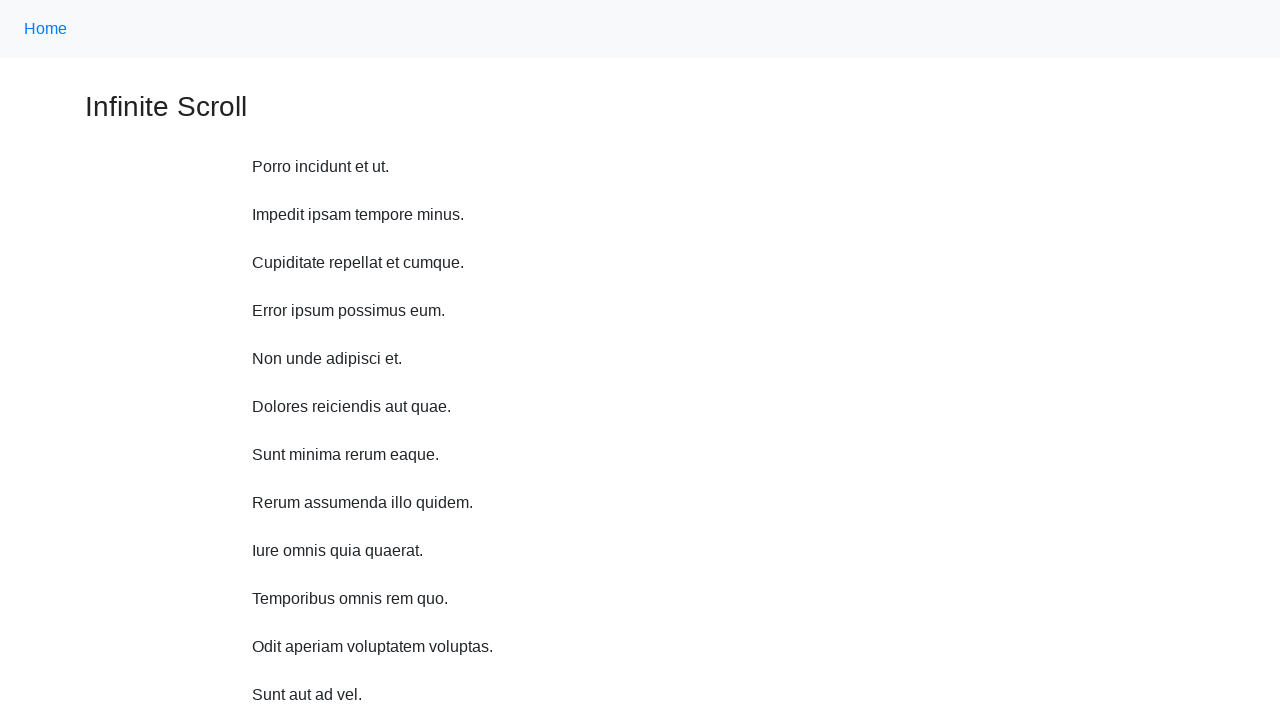

Waited 100ms between scroll actions
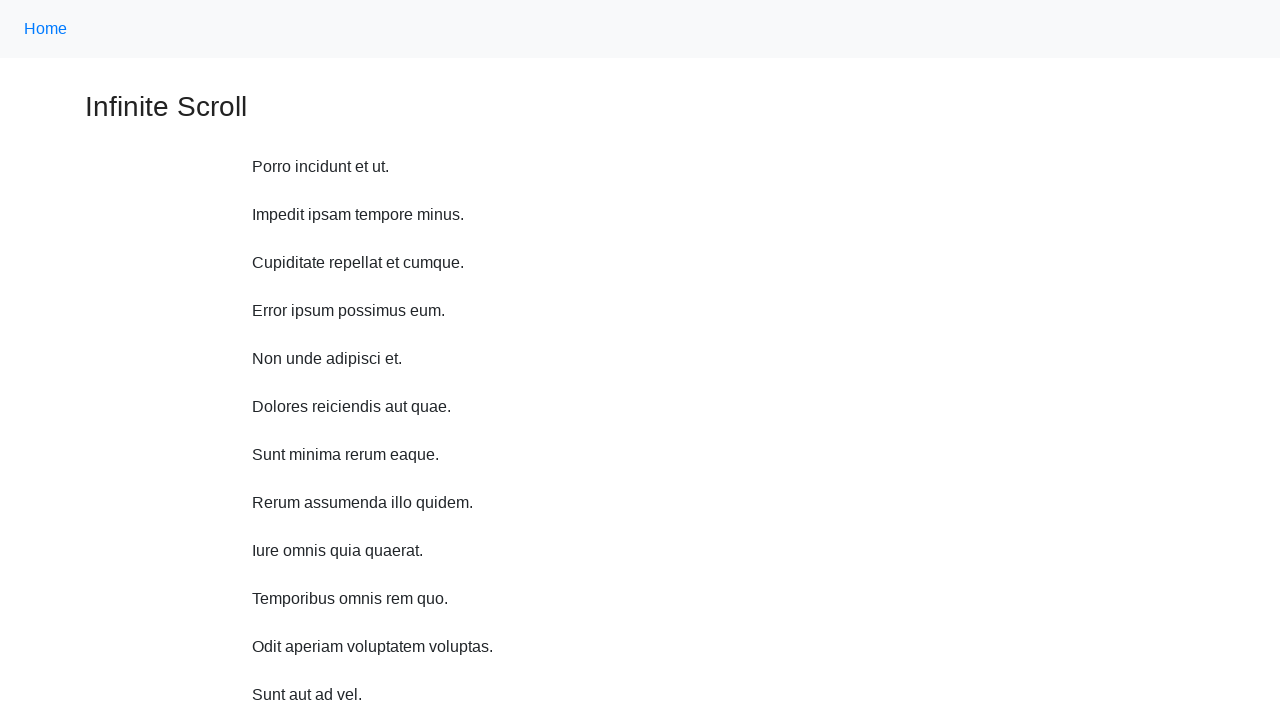

Scrolled up 750 pixels using JavaScript
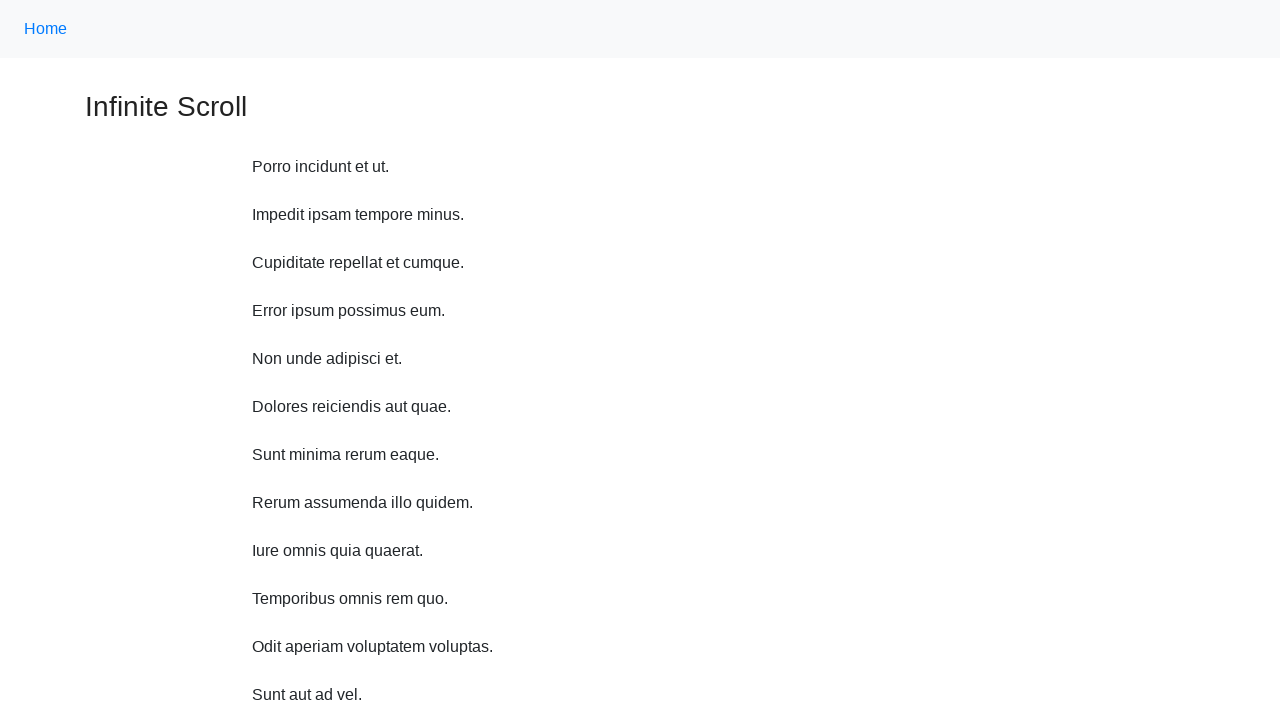

Waited 100ms between scroll actions
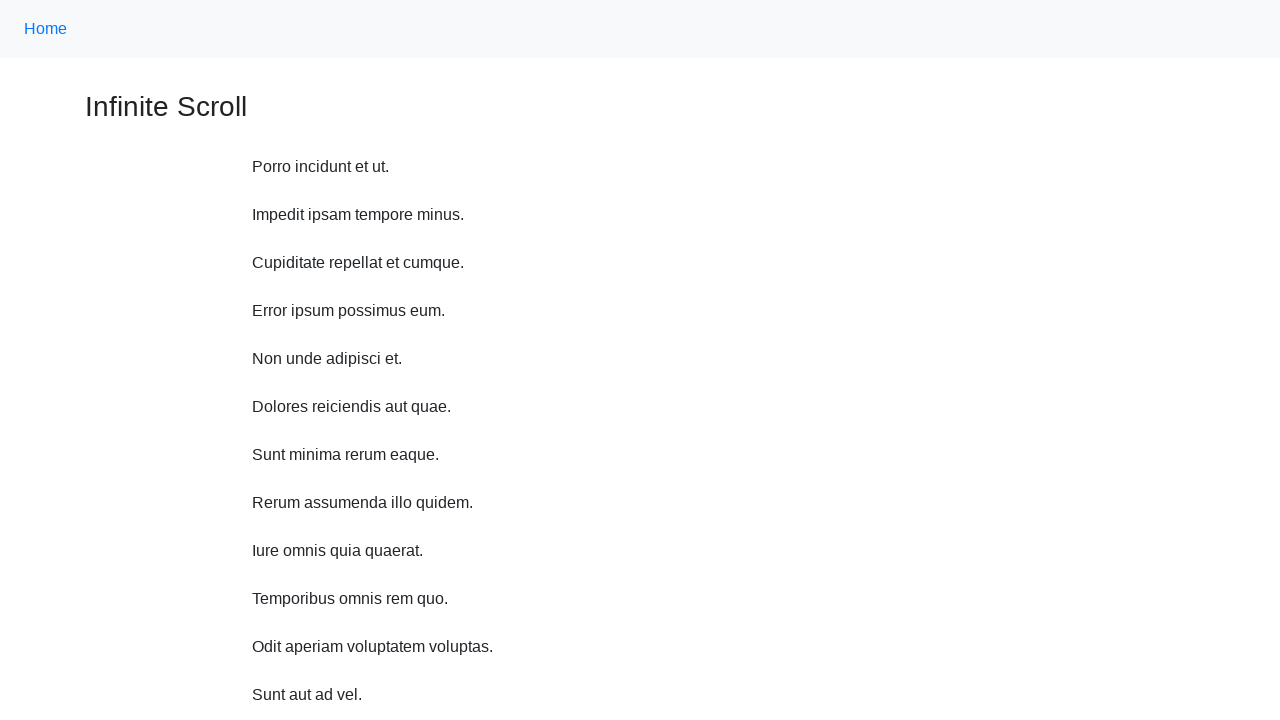

Scrolled up 750 pixels using JavaScript
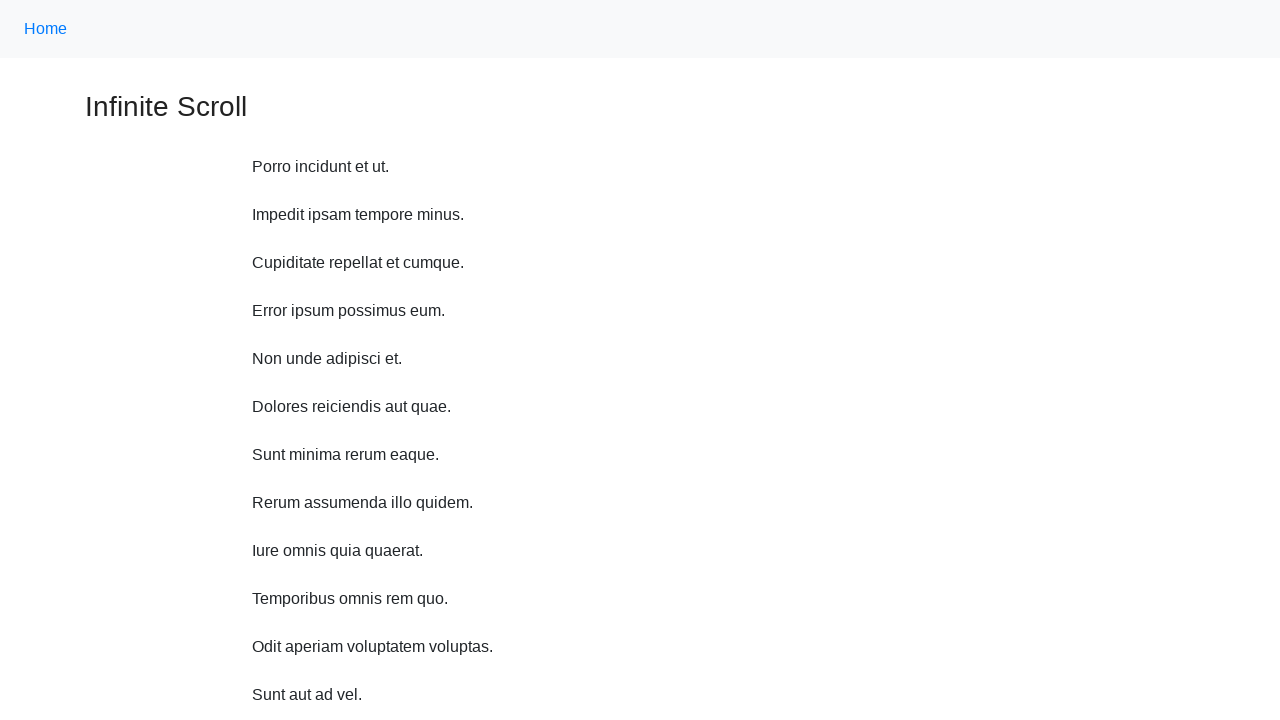

Waited 100ms between scroll actions
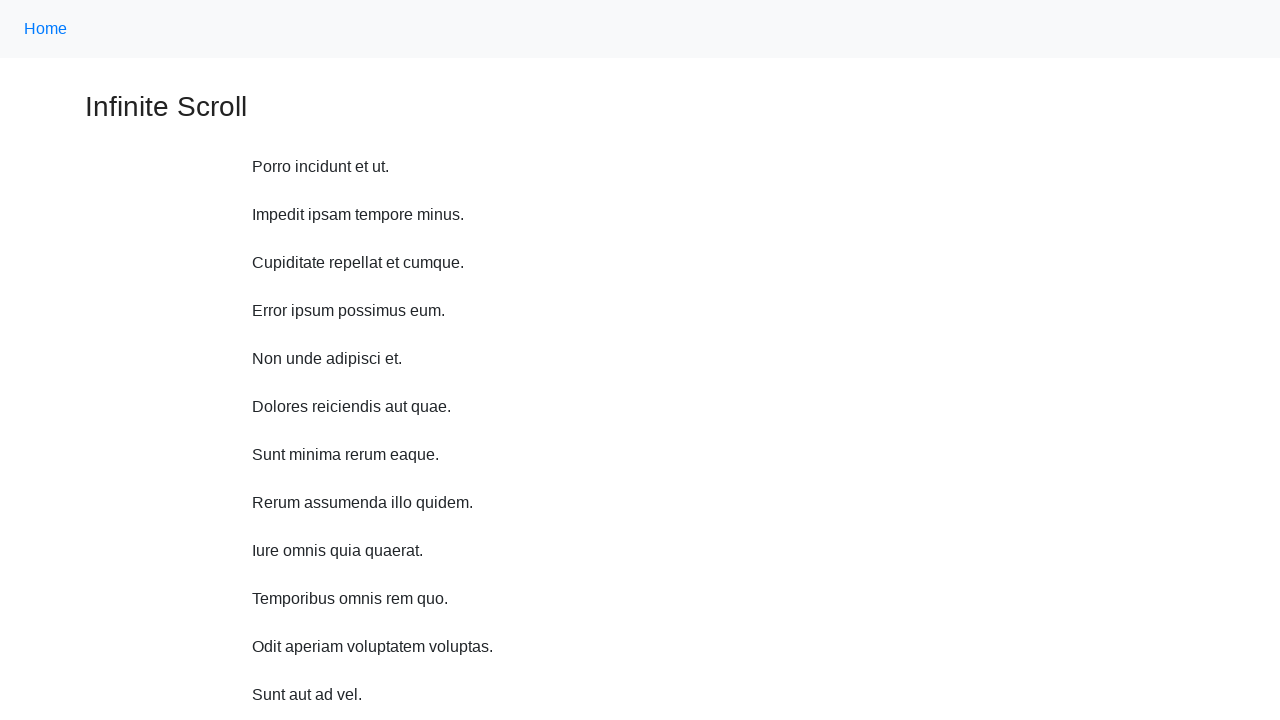

Scrolled up 750 pixels using JavaScript
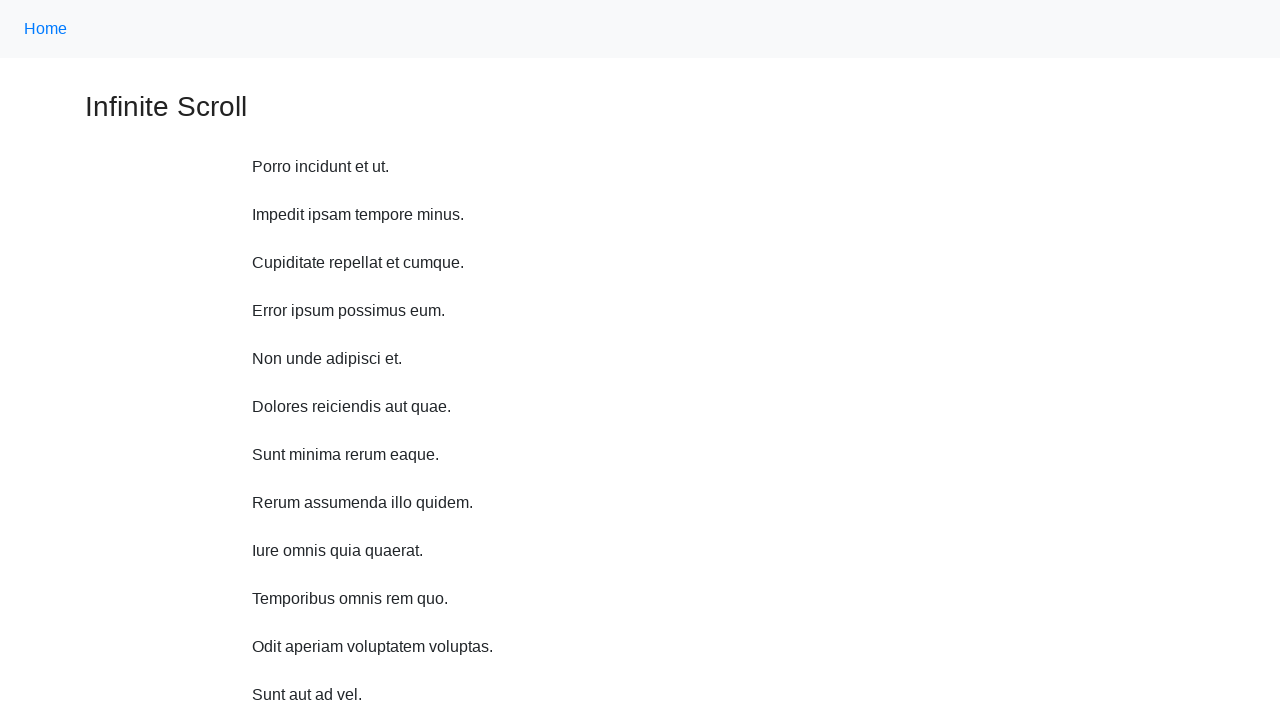

Waited 100ms between scroll actions
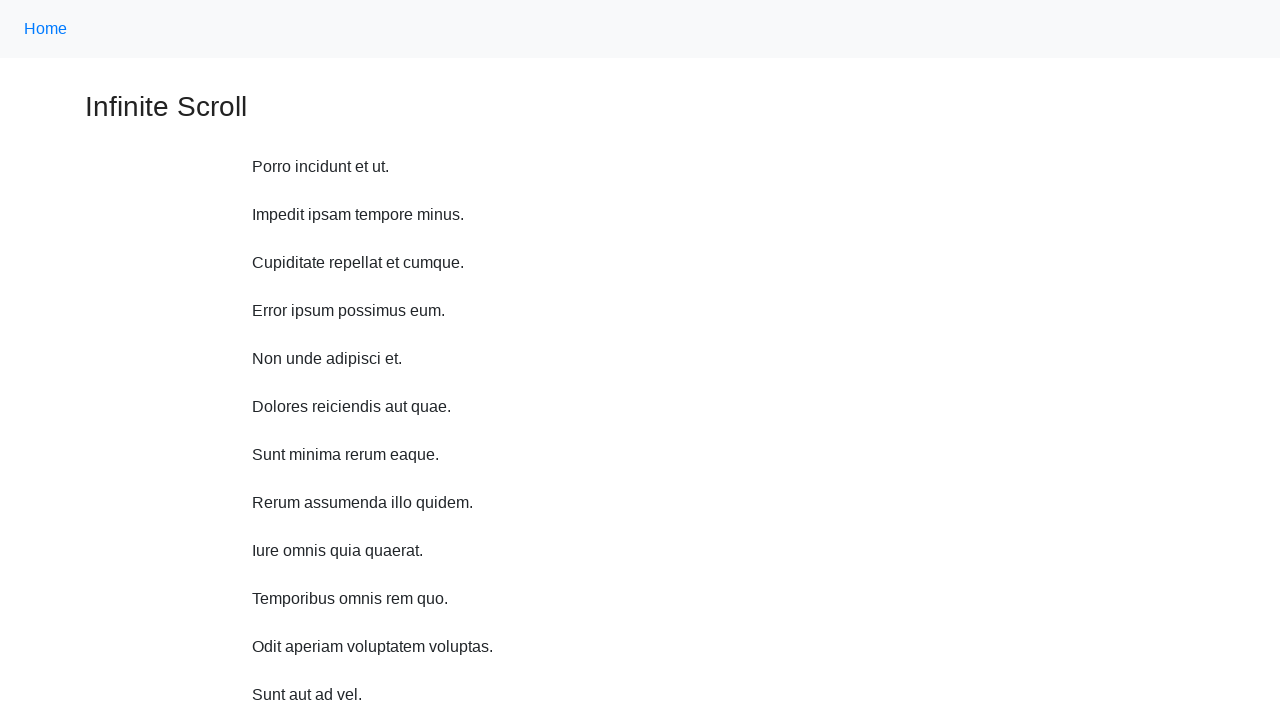

Scrolled up 750 pixels using JavaScript
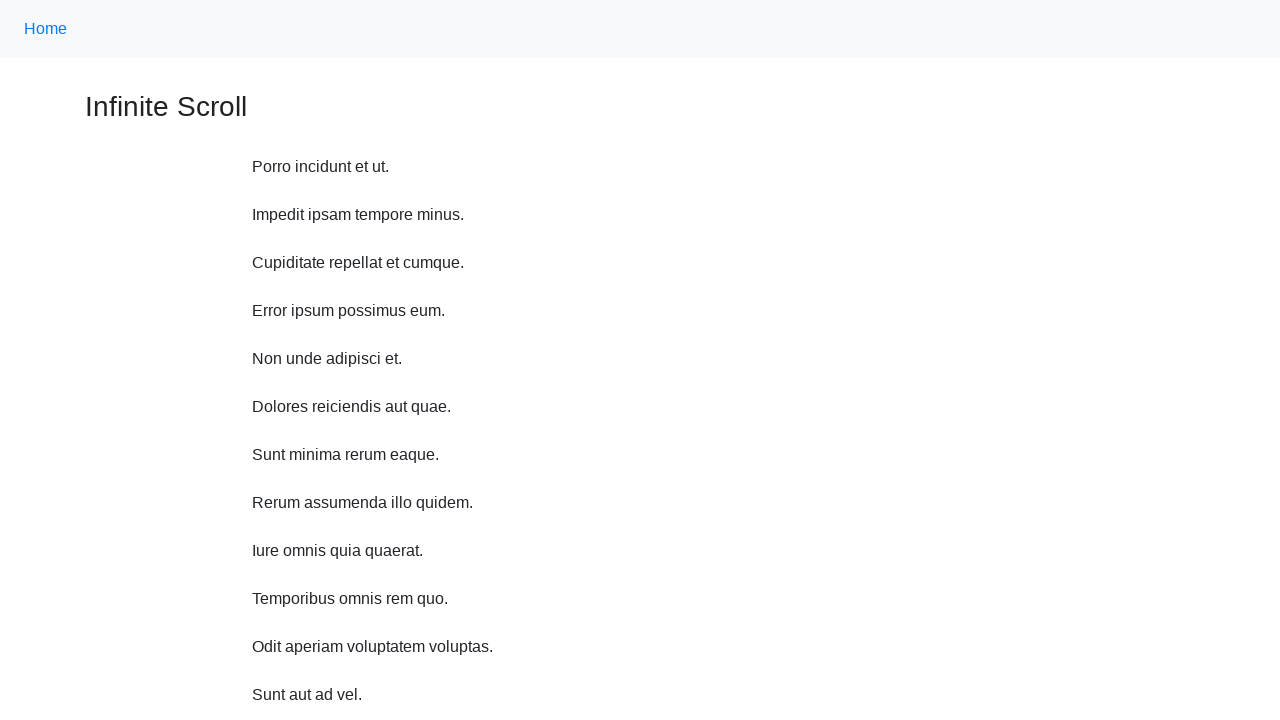

Waited 100ms between scroll actions
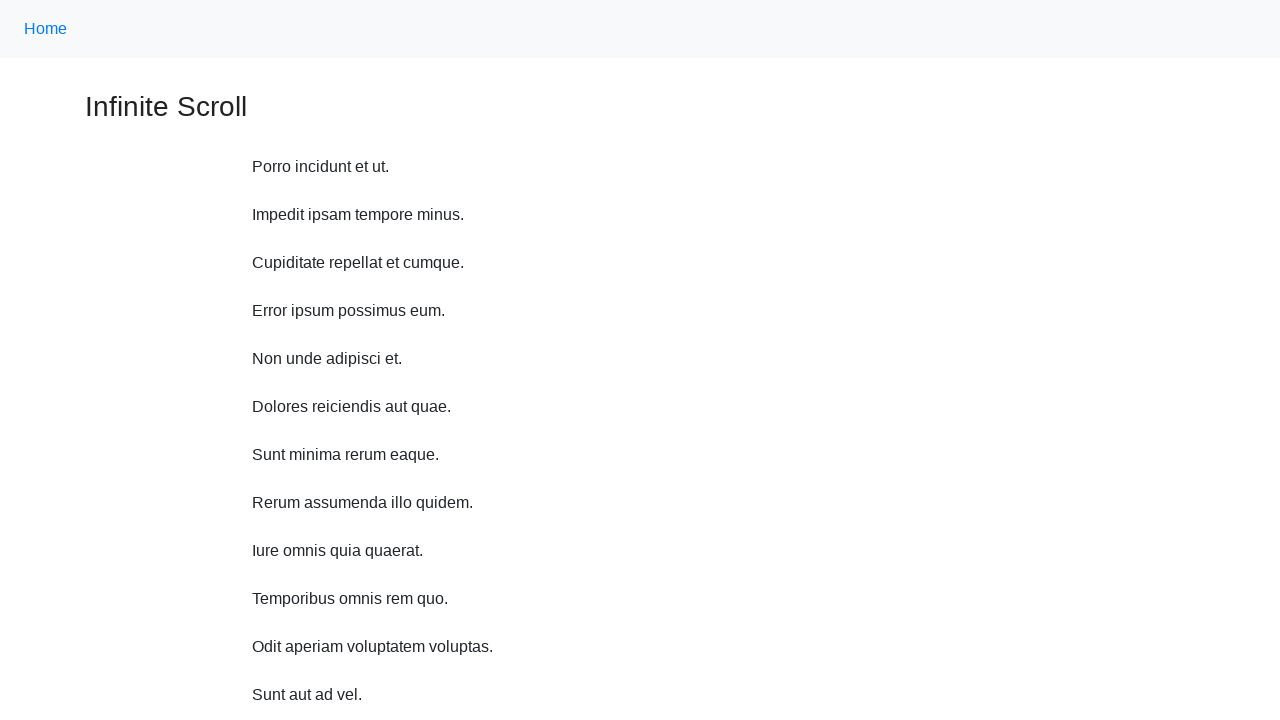

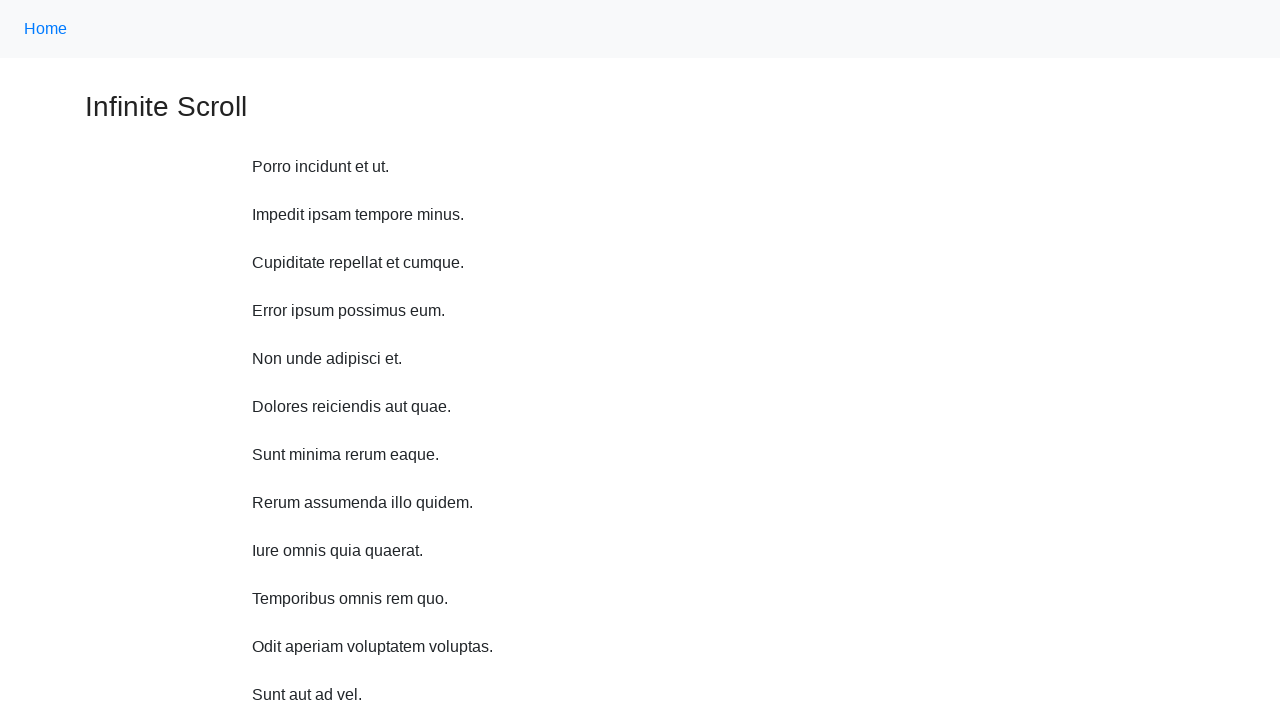